Navigates to an Airtable page and scrolls through the table to verify company data is displayed

Starting URL: https://airtable.com/appPGrJqA2zH65k5I/shrI8dno1rMGKZM8y/tblKU0jQiyIX182uU?backgroundColor=cyan&viewControls=on

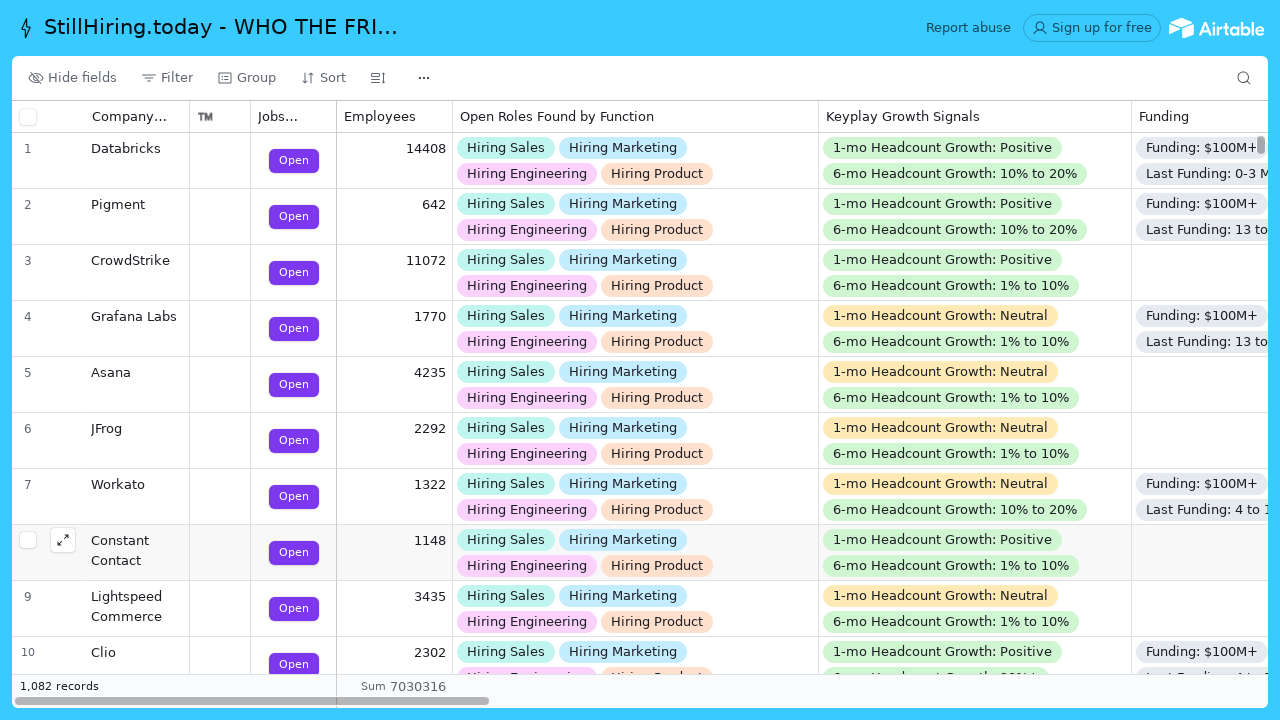

Waited for vertical scrollbar to be present
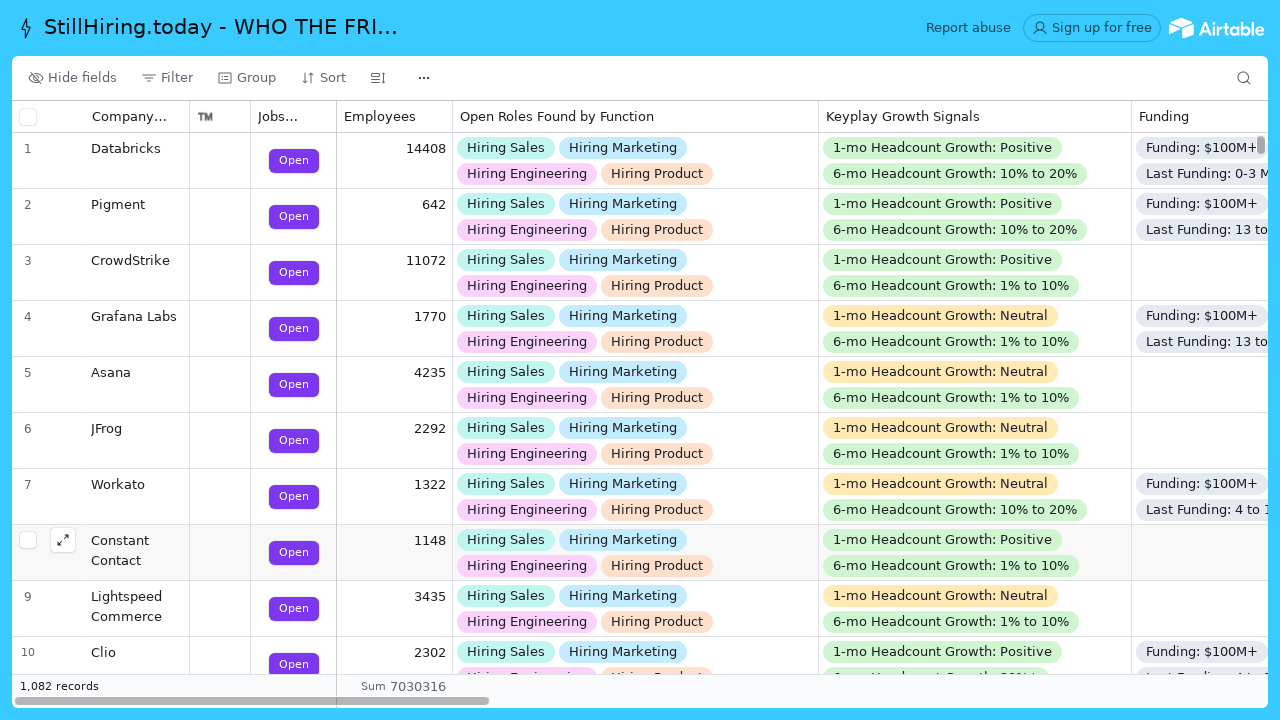

Located the vertical scrollbar element
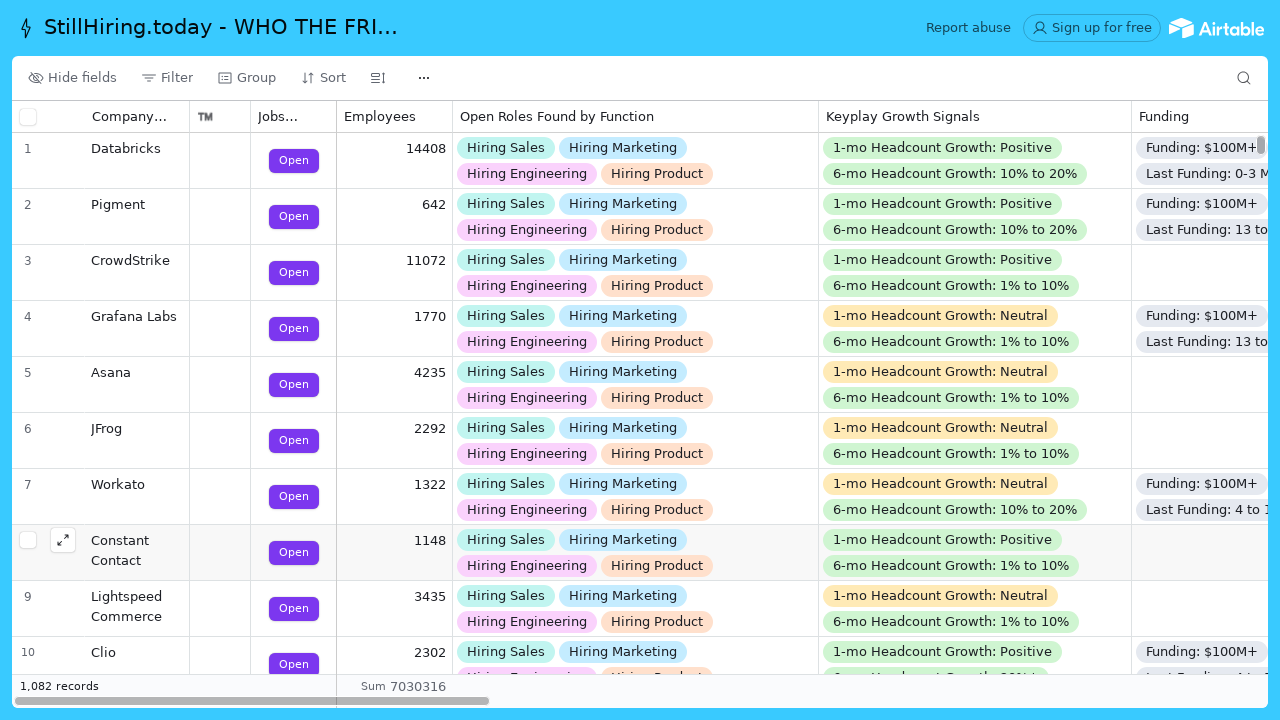

Hovered over scrollbar (iteration 1/10) at (1261, 145) on .antiscroll-scrollbar-vertical >> nth=0
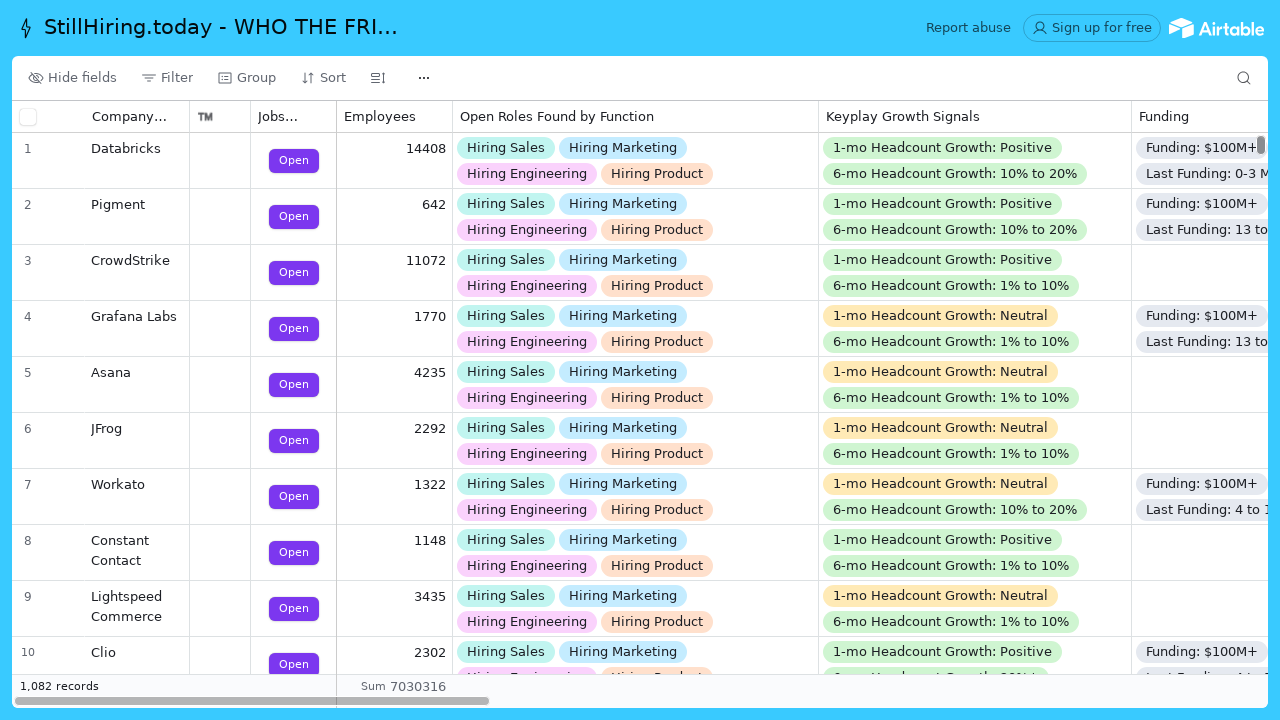

Pressed down mouse button on scrollbar at (1261, 145)
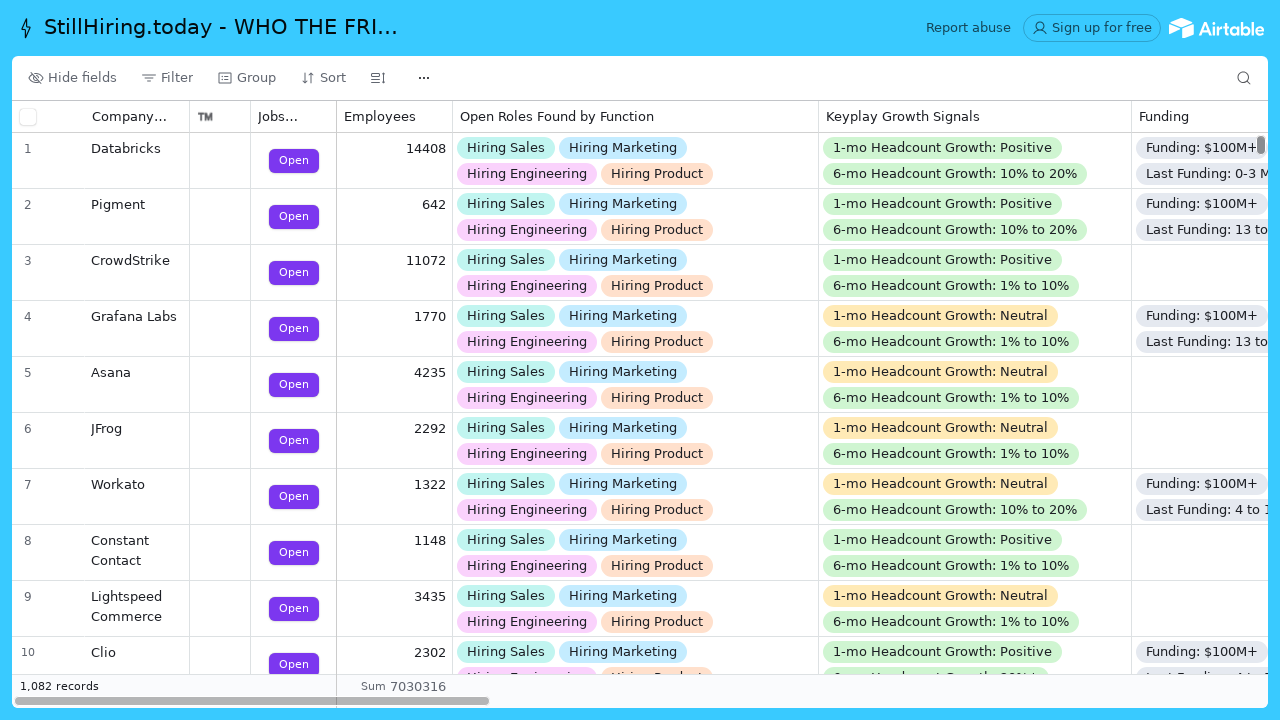

Moved mouse down to scroll table content at (1256, 145)
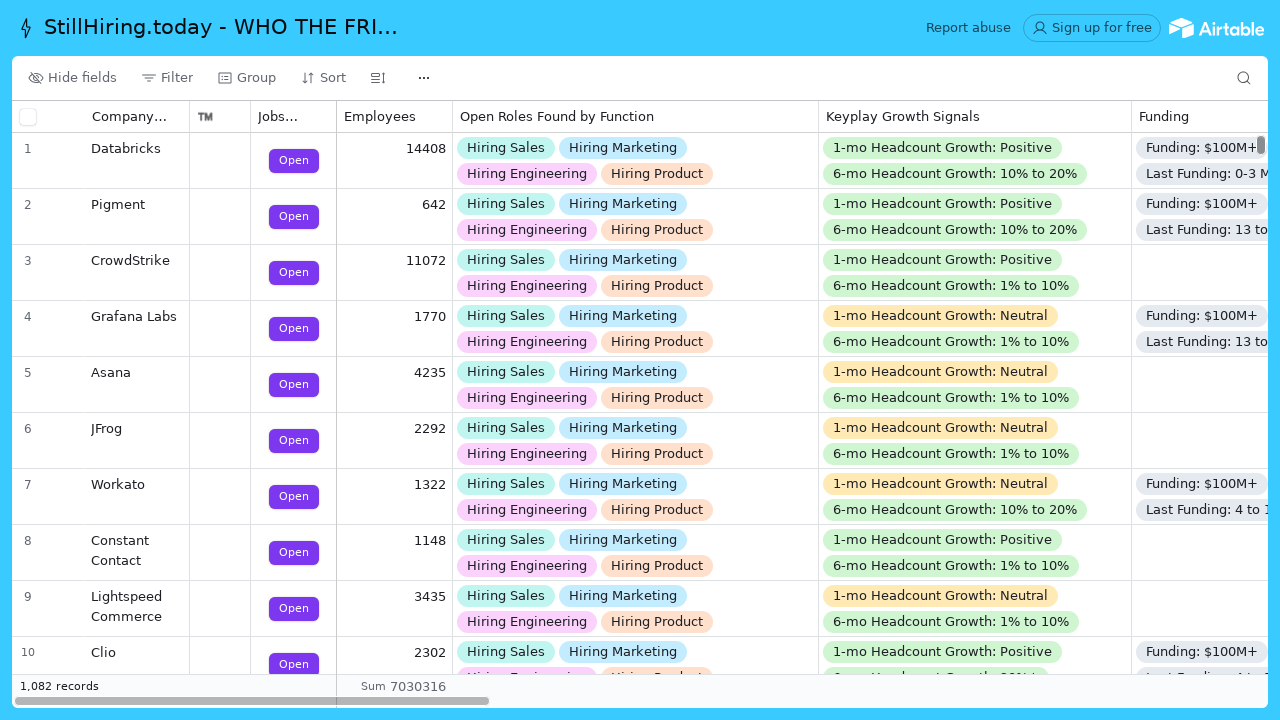

Released mouse button at (1256, 145)
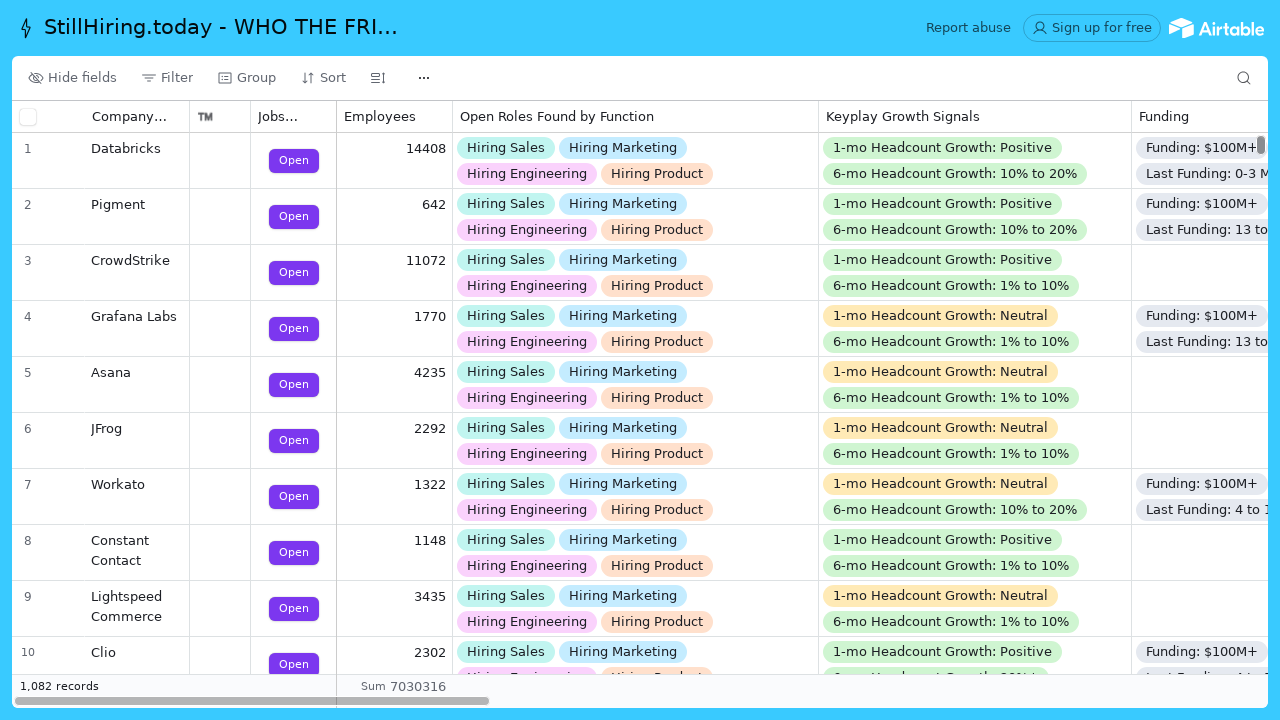

Waited 3 seconds for table content to load
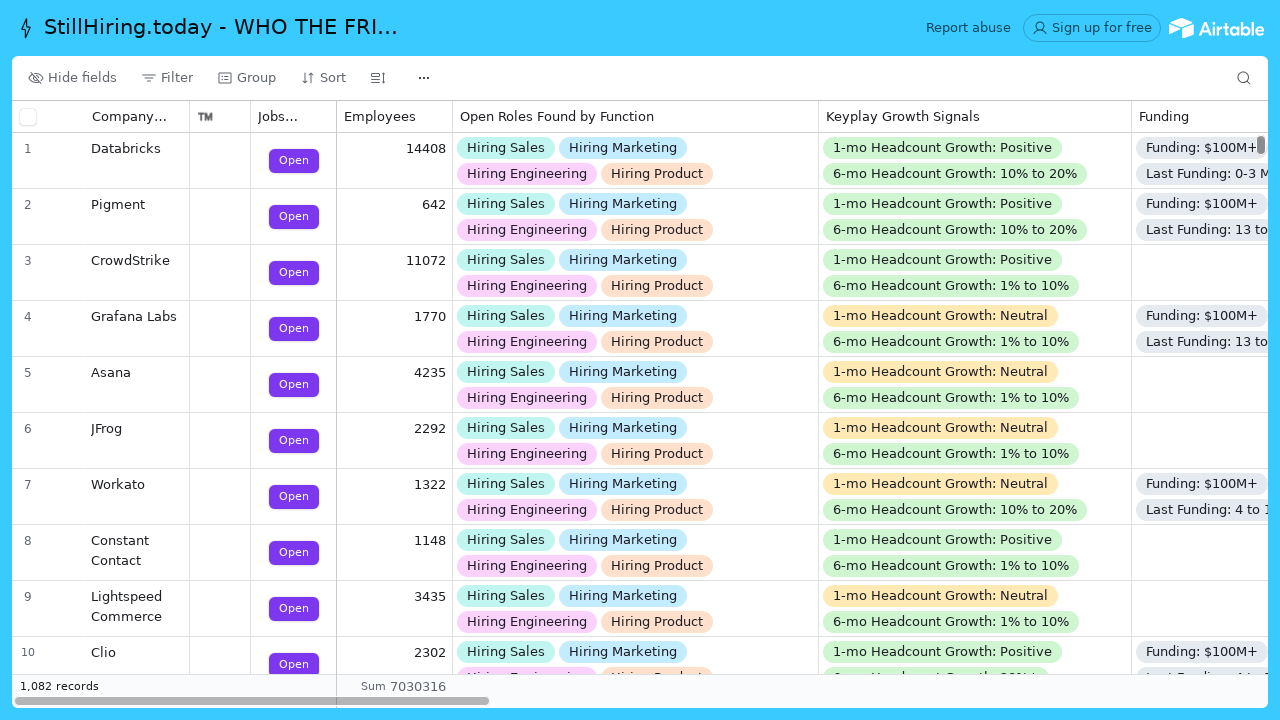

Hovered over scrollbar (iteration 2/10) at (1261, 145) on .antiscroll-scrollbar-vertical >> nth=0
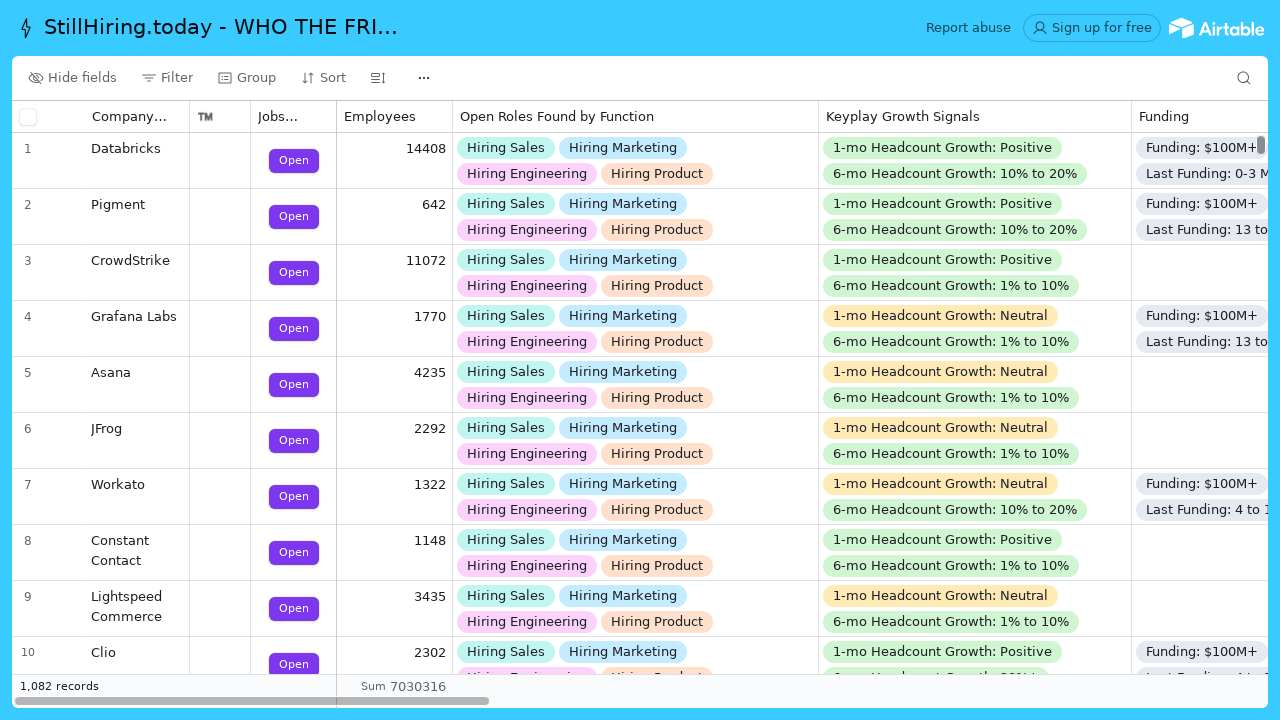

Pressed down mouse button on scrollbar at (1261, 145)
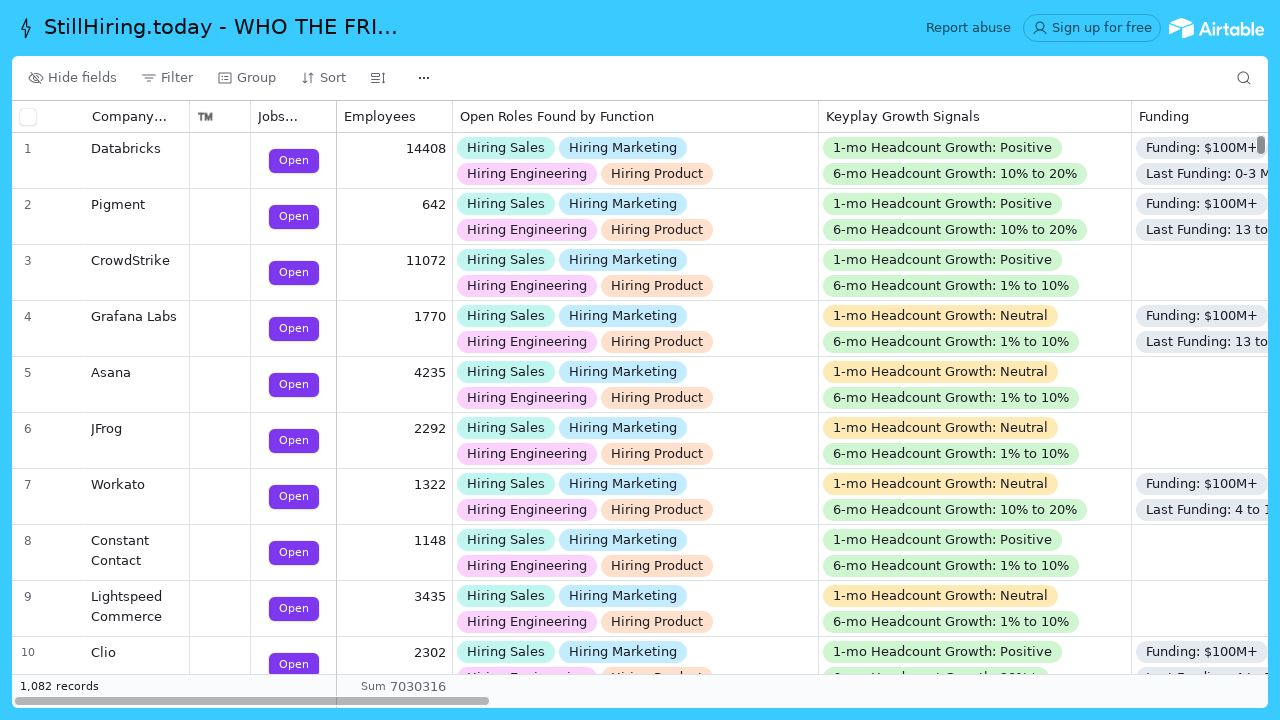

Moved mouse down to scroll table content at (1256, 145)
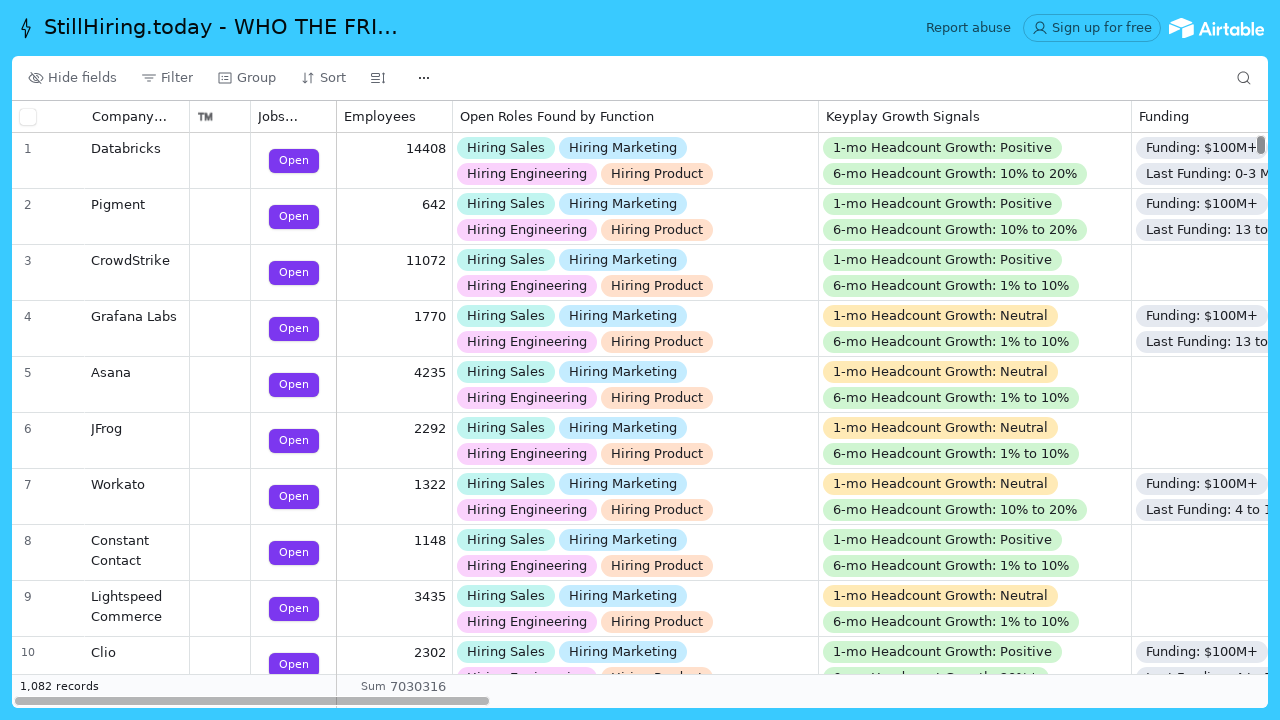

Released mouse button at (1256, 145)
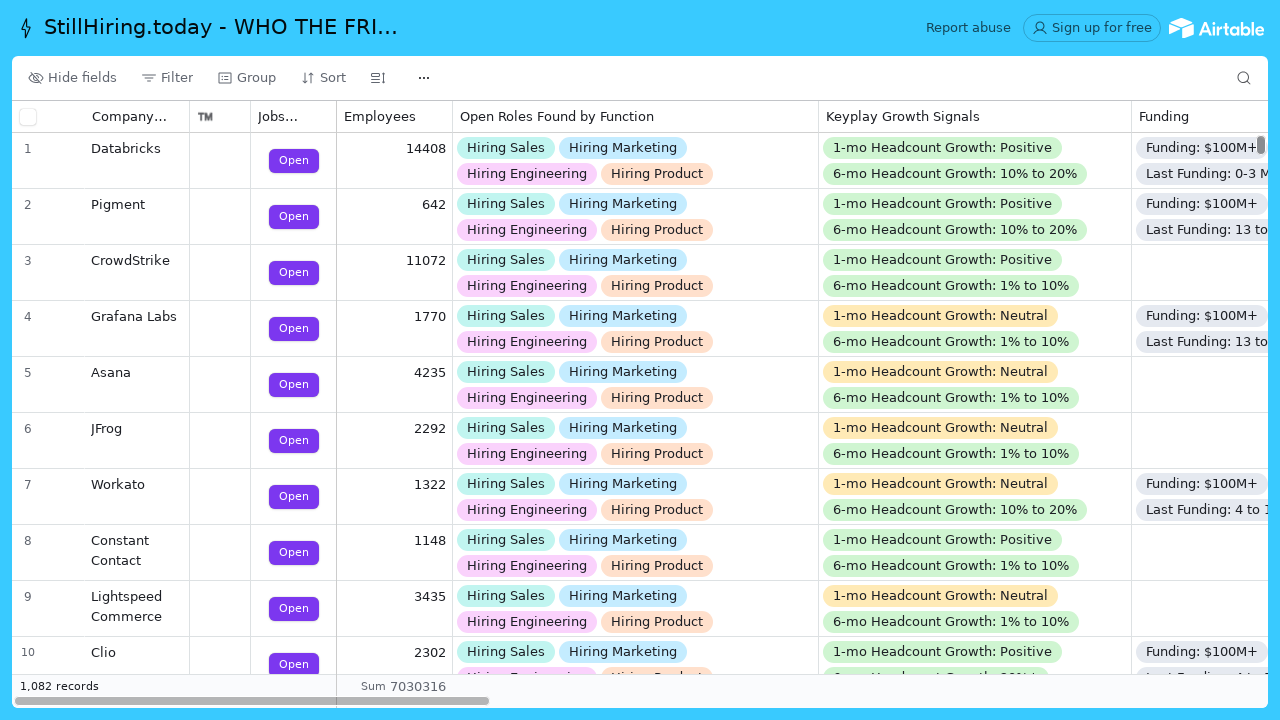

Waited 3 seconds for table content to load
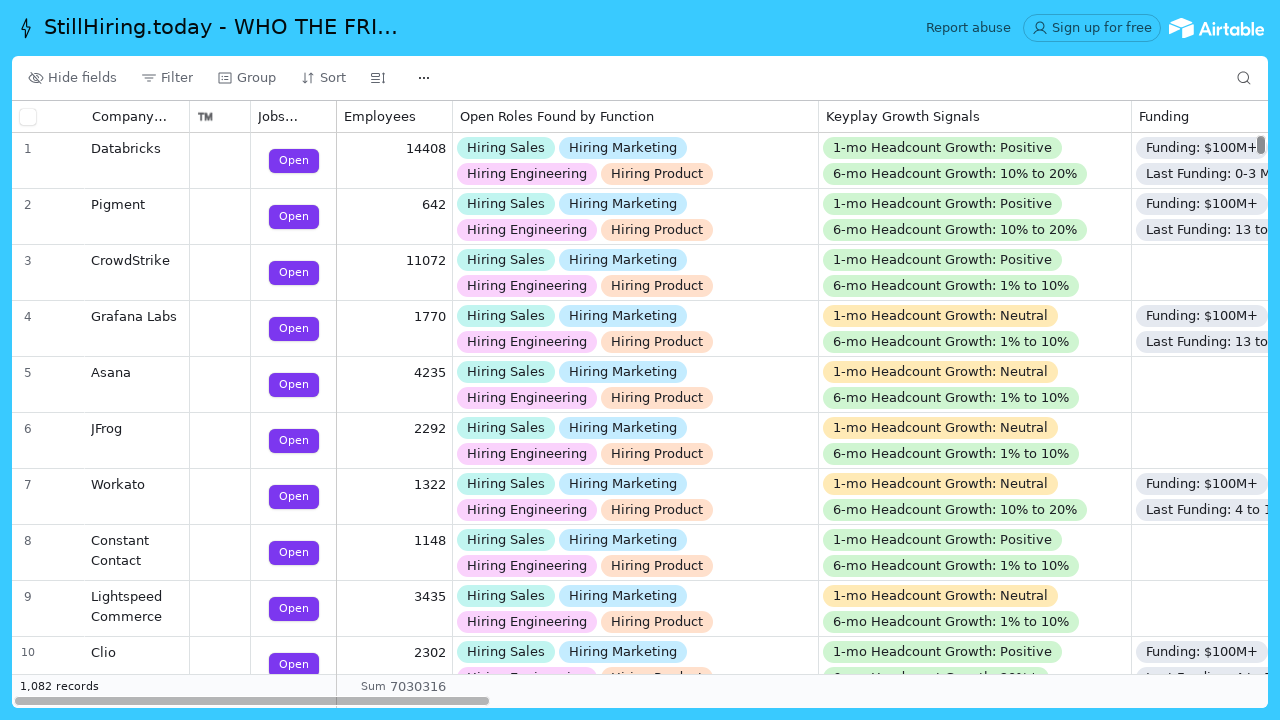

Hovered over scrollbar (iteration 3/10) at (1261, 145) on .antiscroll-scrollbar-vertical >> nth=0
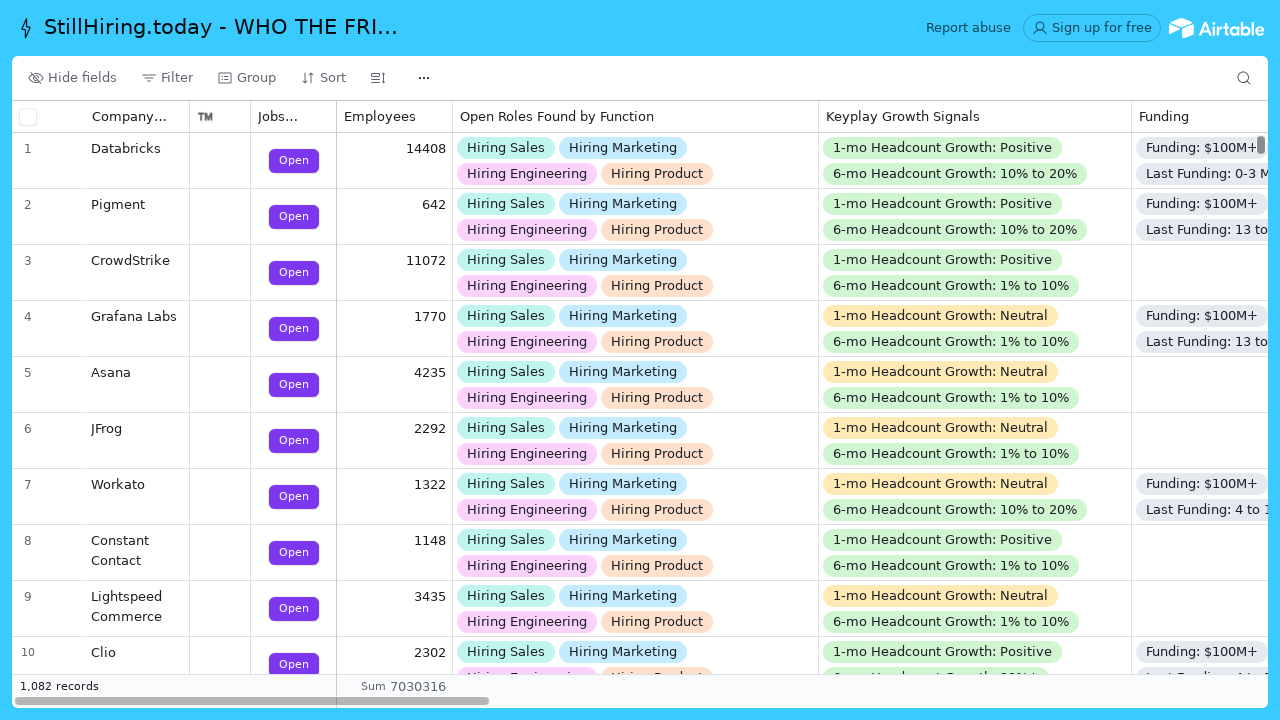

Pressed down mouse button on scrollbar at (1261, 145)
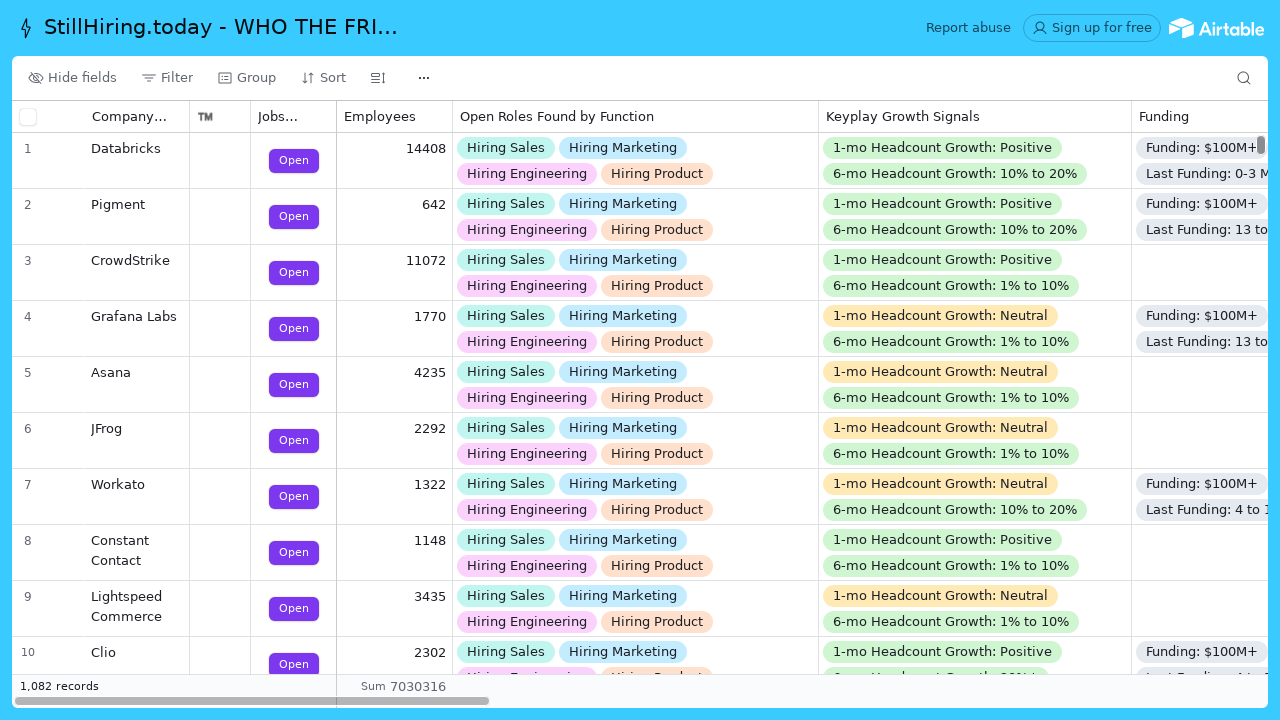

Moved mouse down to scroll table content at (1256, 145)
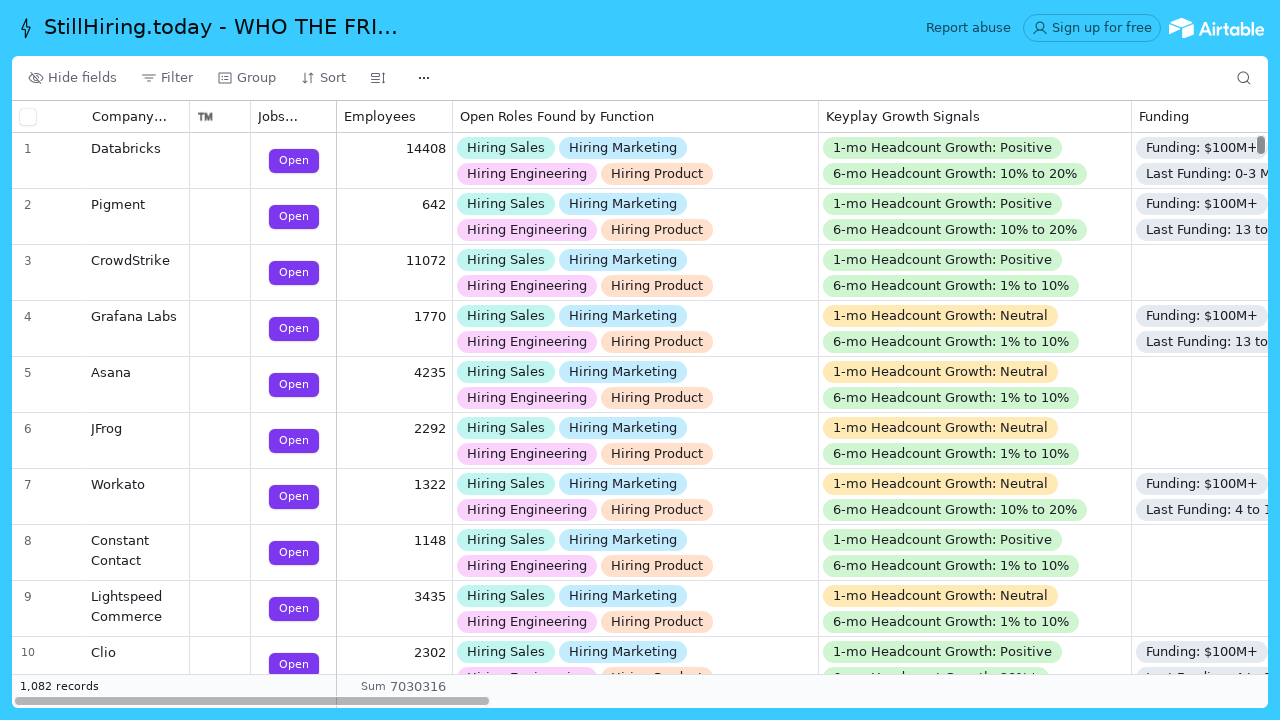

Released mouse button at (1256, 145)
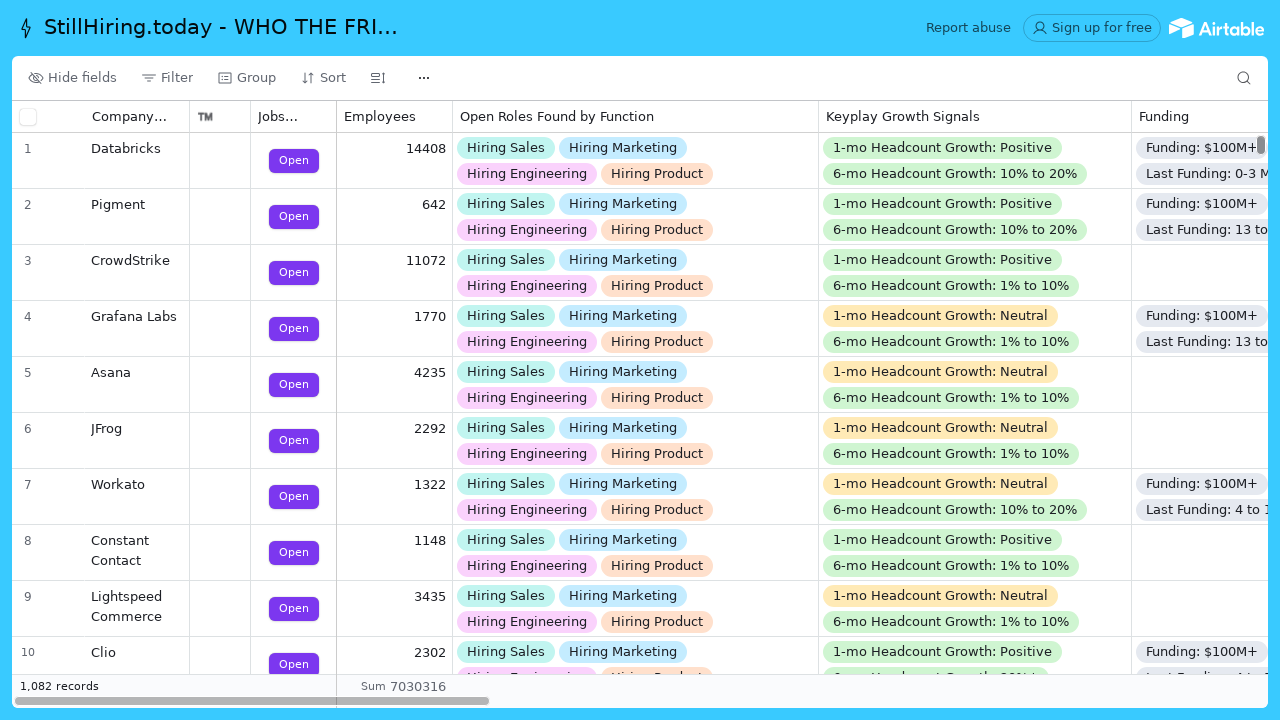

Waited 3 seconds for table content to load
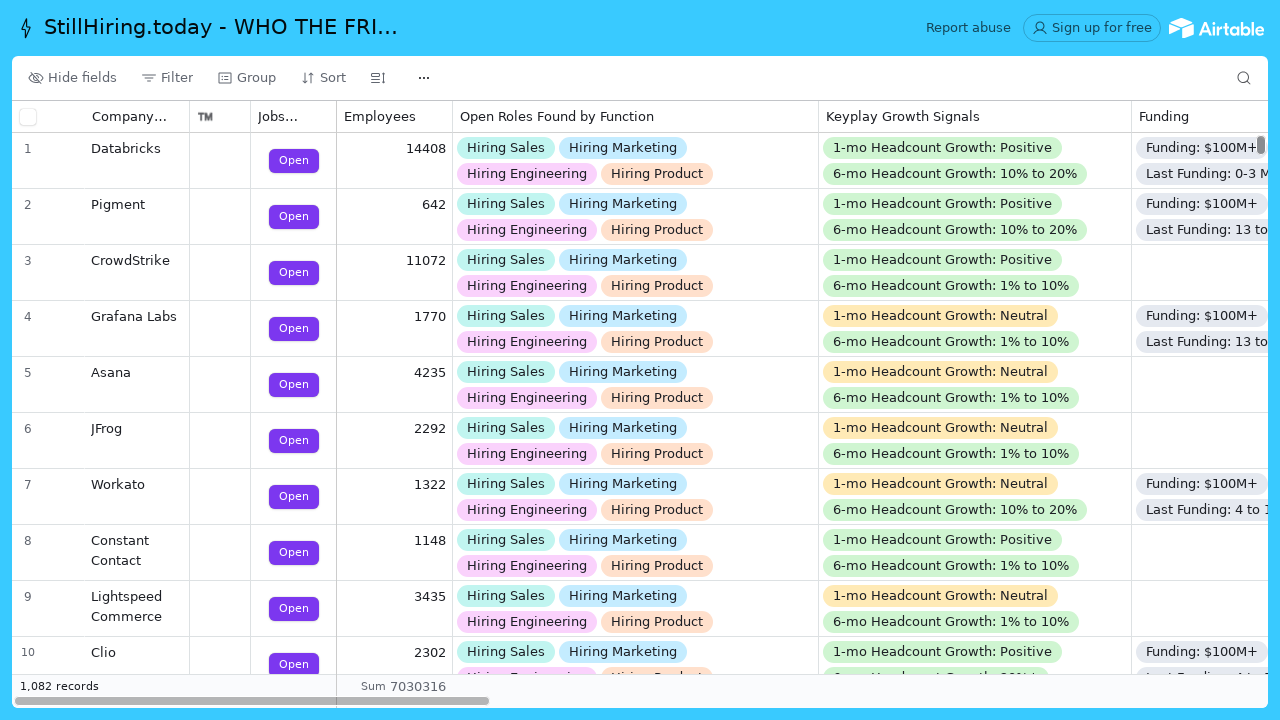

Hovered over scrollbar (iteration 4/10) at (1261, 145) on .antiscroll-scrollbar-vertical >> nth=0
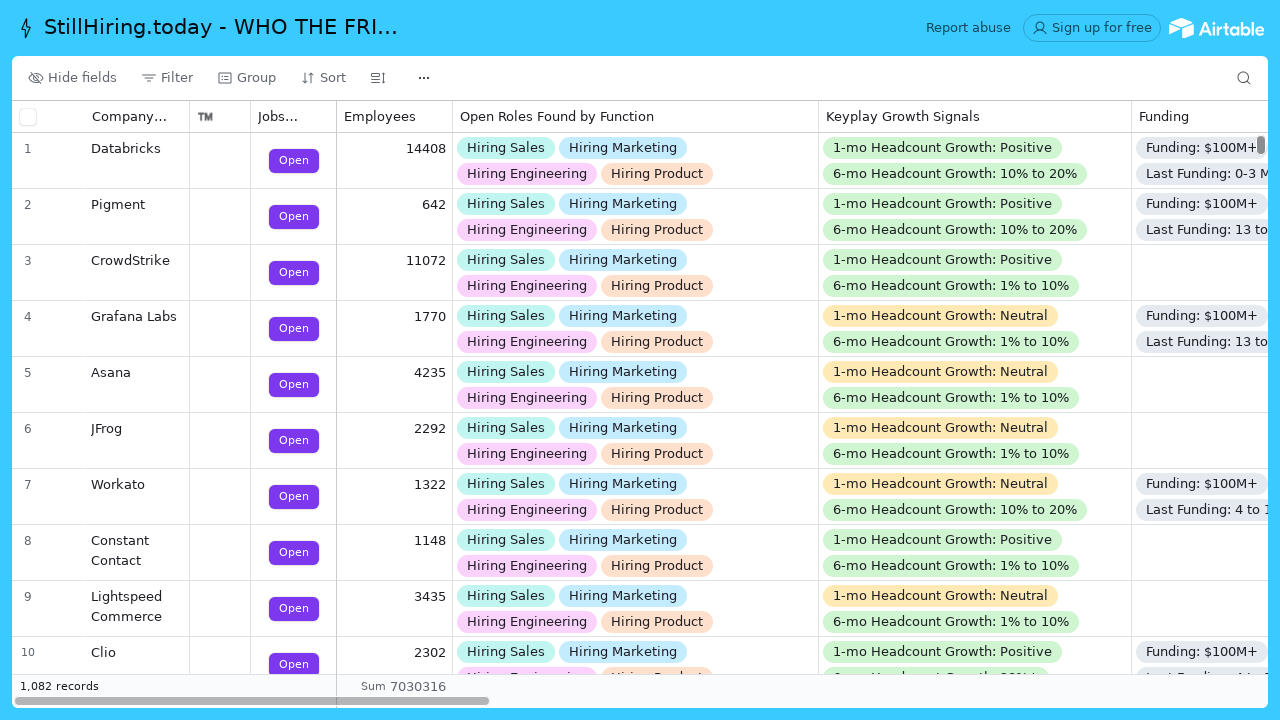

Pressed down mouse button on scrollbar at (1261, 145)
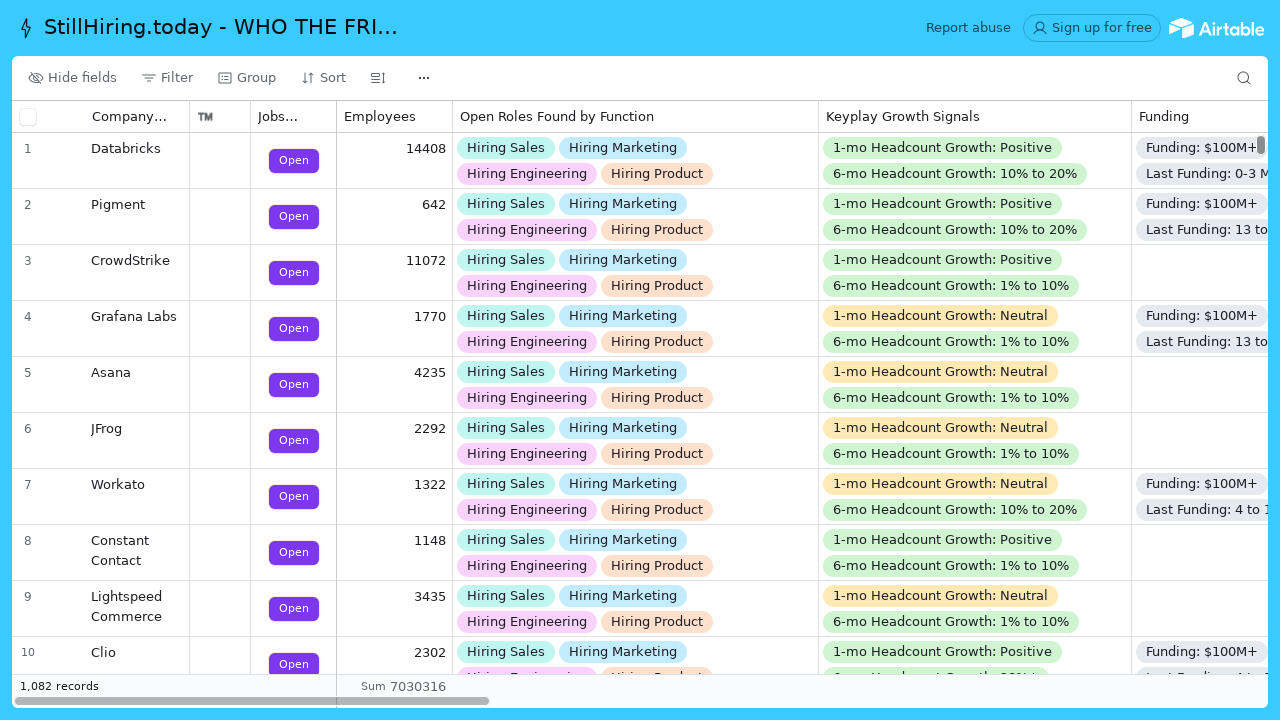

Moved mouse down to scroll table content at (1256, 145)
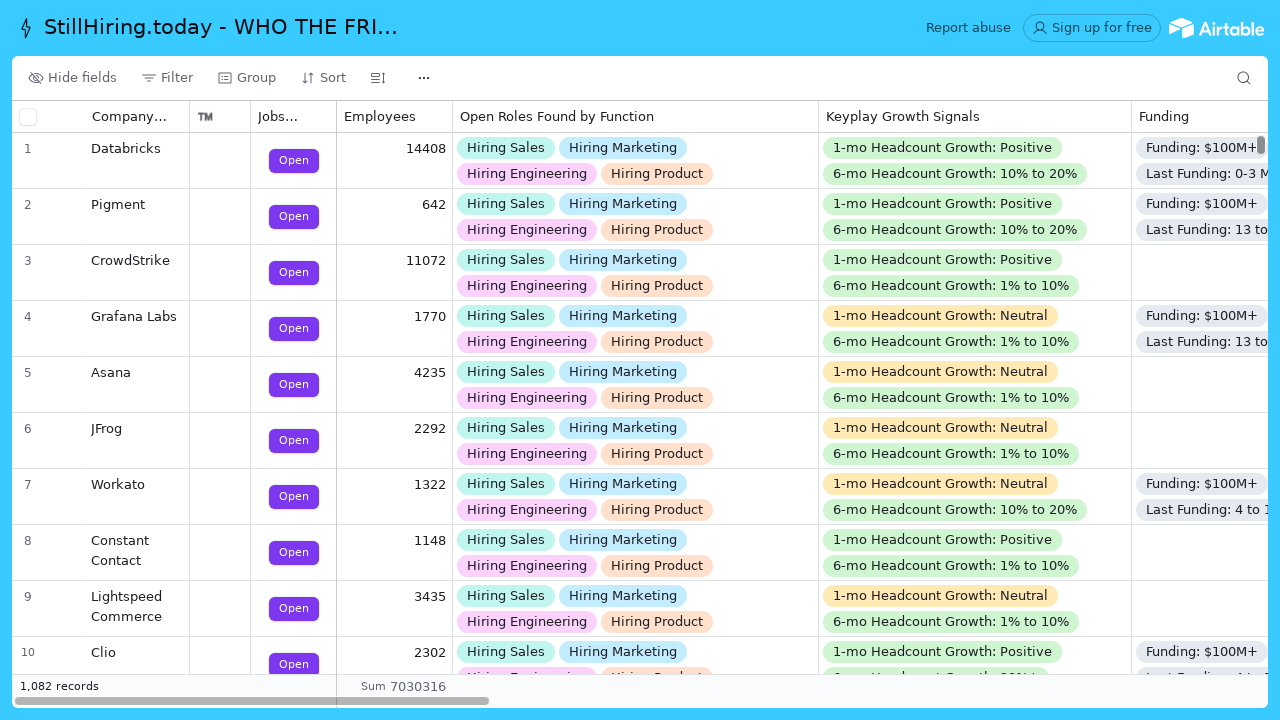

Released mouse button at (1256, 145)
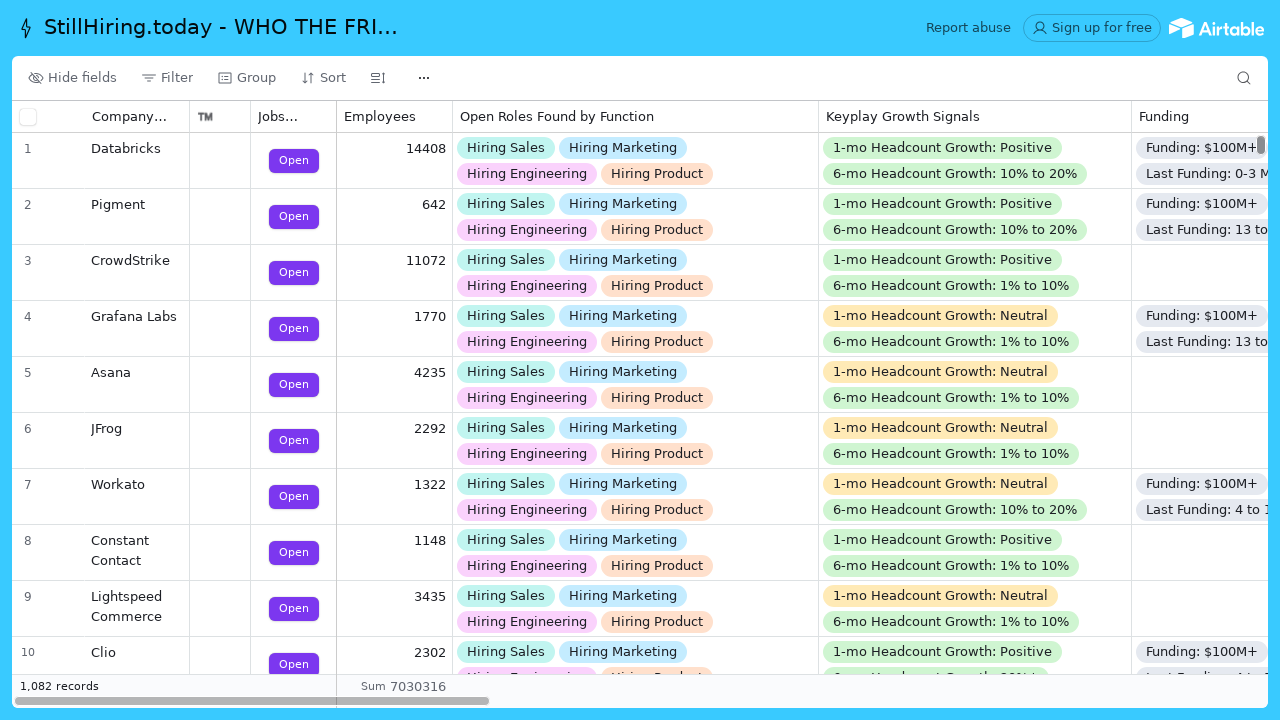

Waited 3 seconds for table content to load
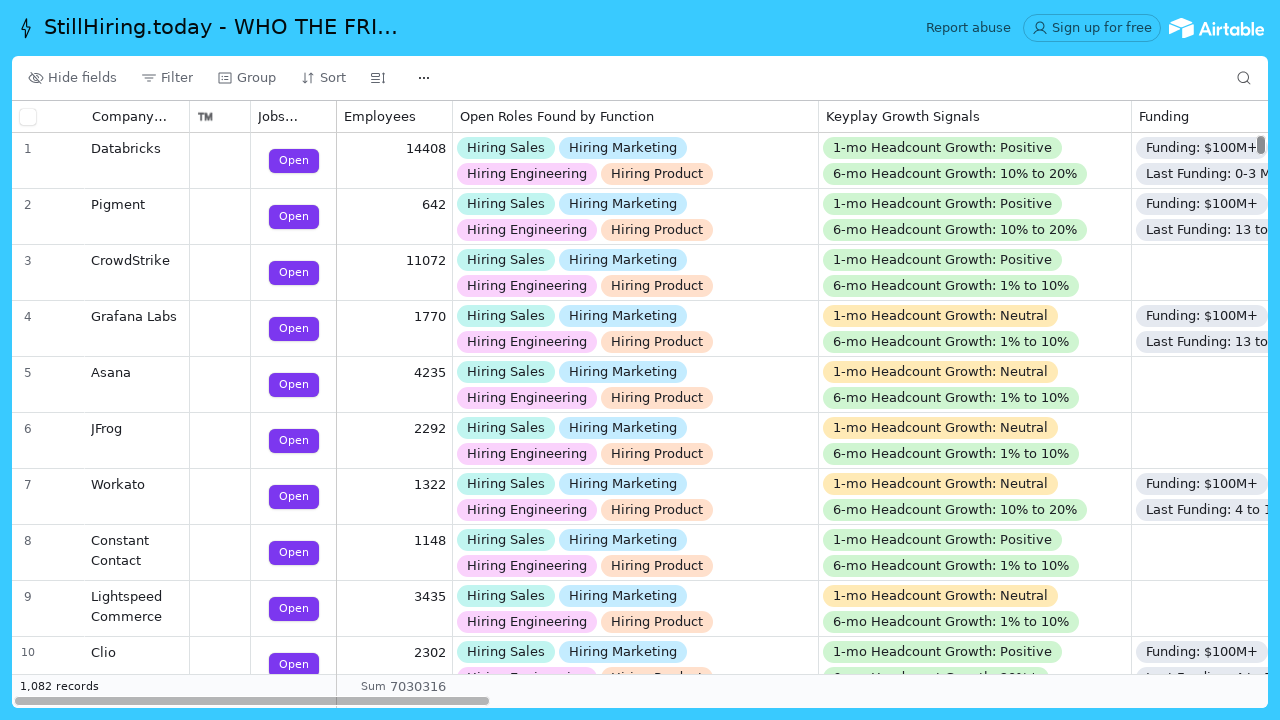

Hovered over scrollbar (iteration 5/10) at (1261, 145) on .antiscroll-scrollbar-vertical >> nth=0
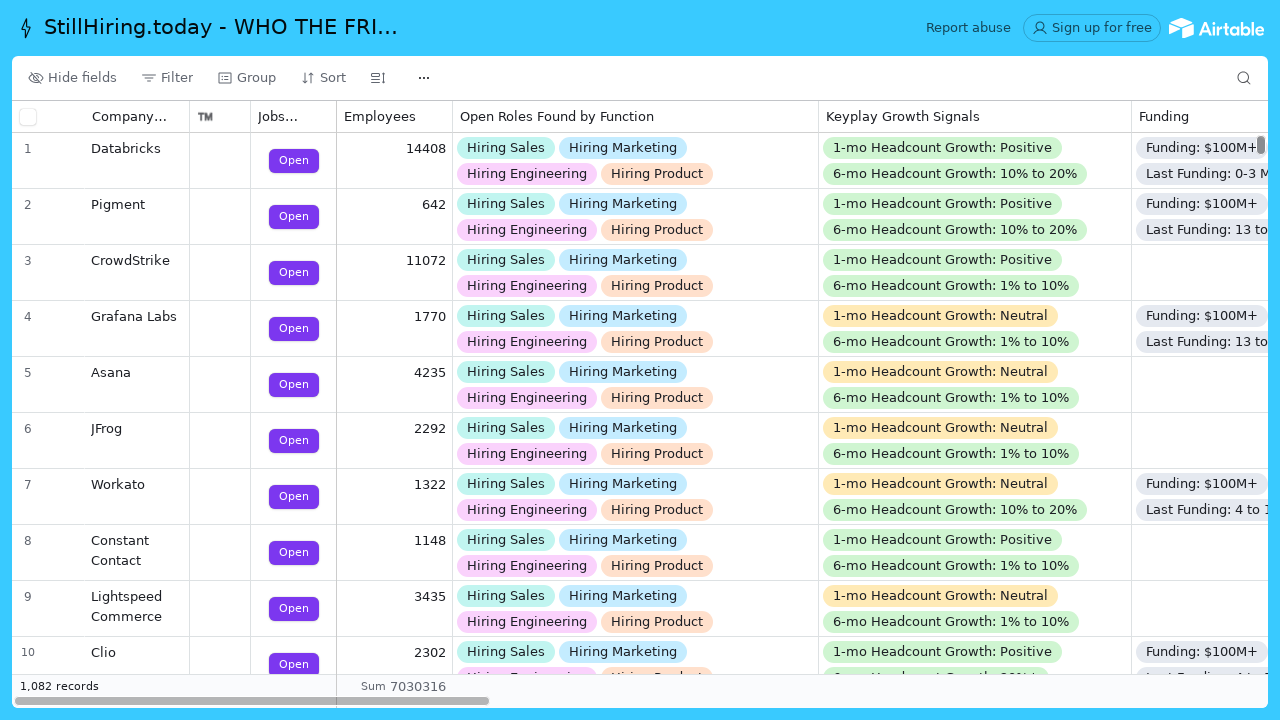

Pressed down mouse button on scrollbar at (1261, 145)
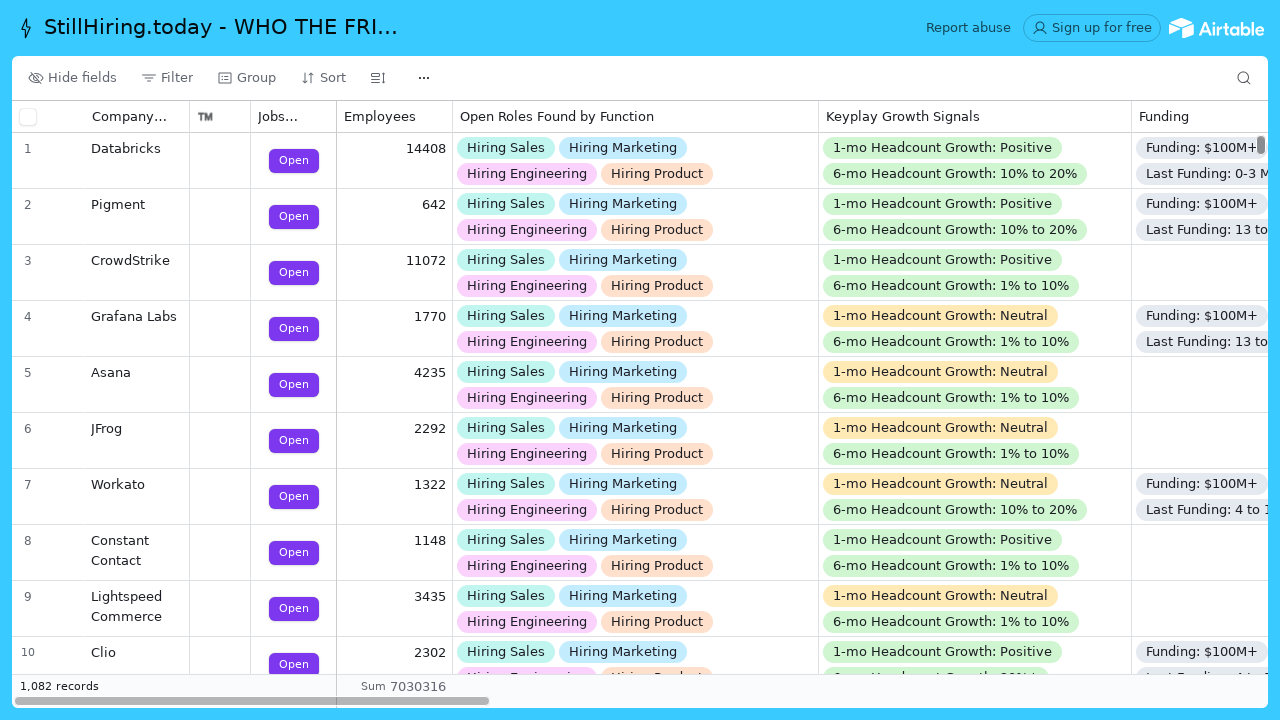

Moved mouse down to scroll table content at (1256, 145)
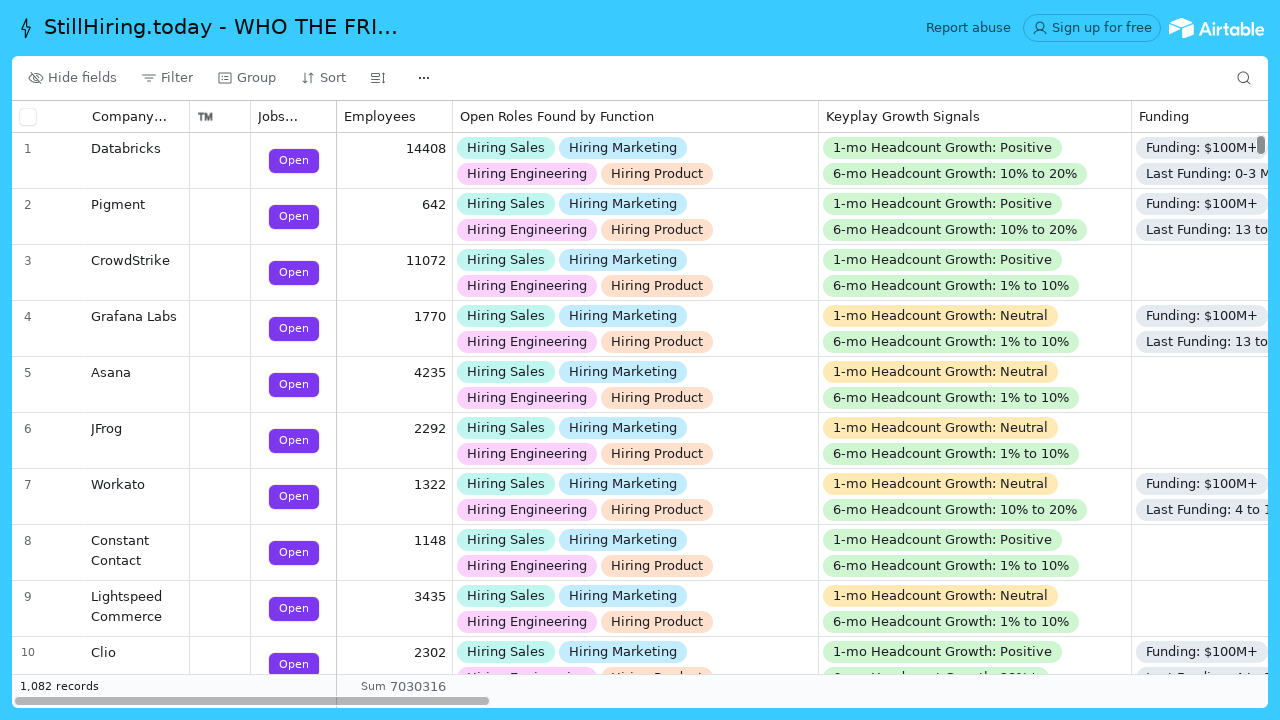

Released mouse button at (1256, 145)
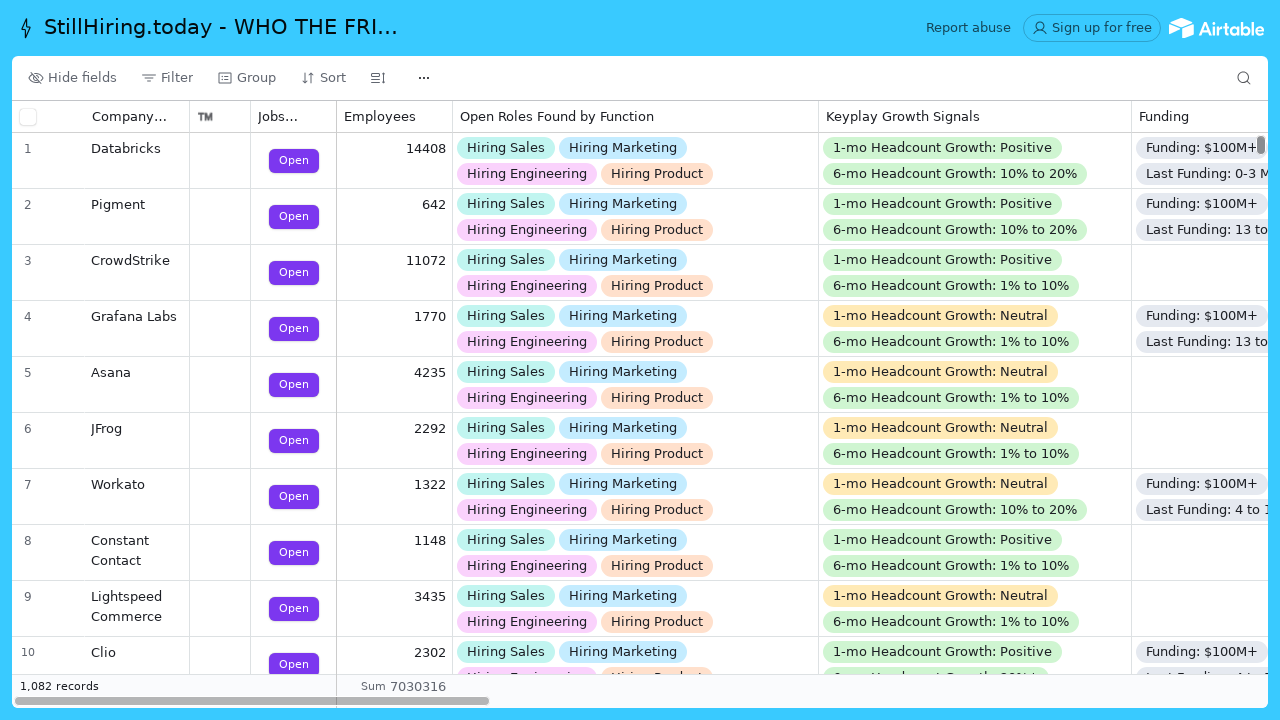

Waited 3 seconds for table content to load
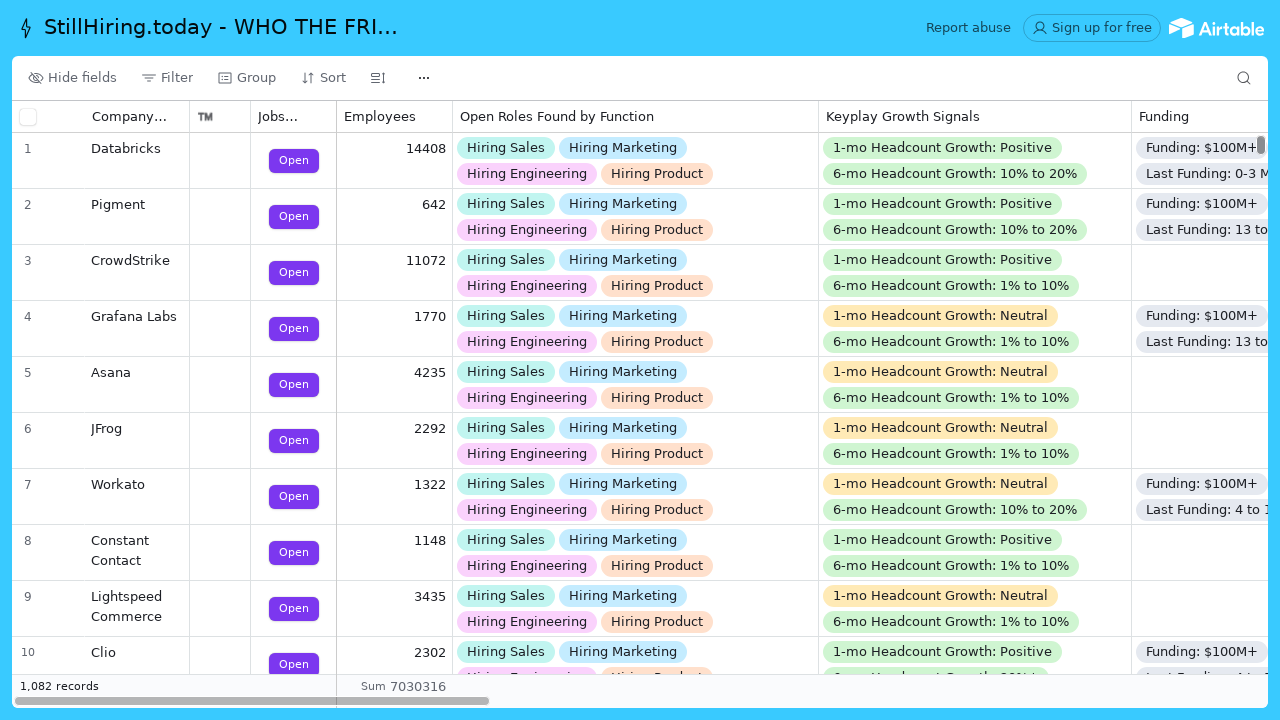

Hovered over scrollbar (iteration 6/10) at (1261, 145) on .antiscroll-scrollbar-vertical >> nth=0
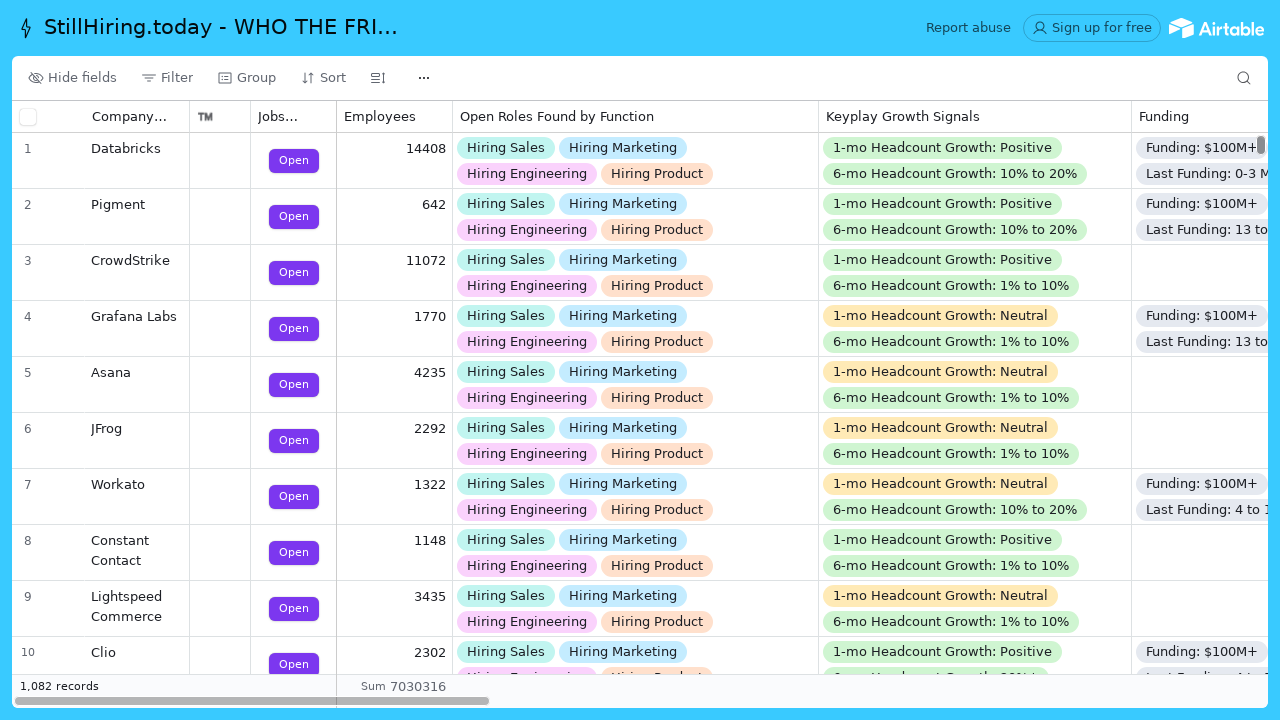

Pressed down mouse button on scrollbar at (1261, 145)
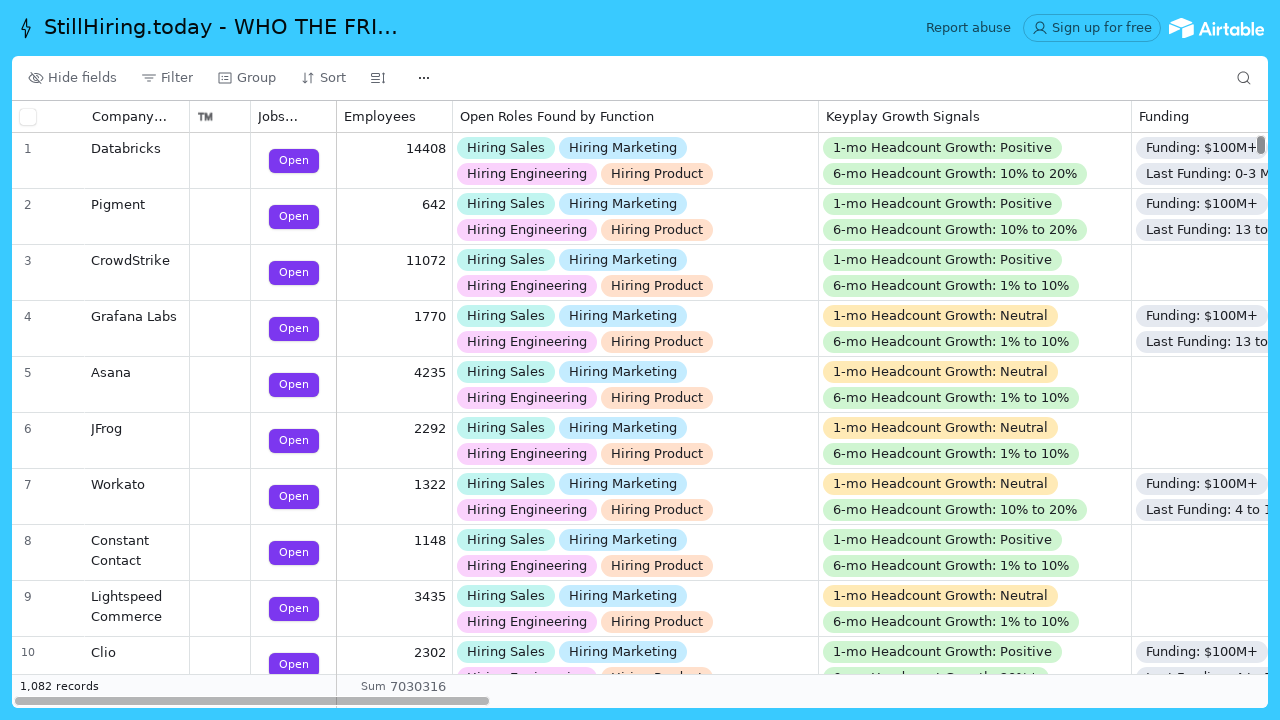

Moved mouse down to scroll table content at (1256, 145)
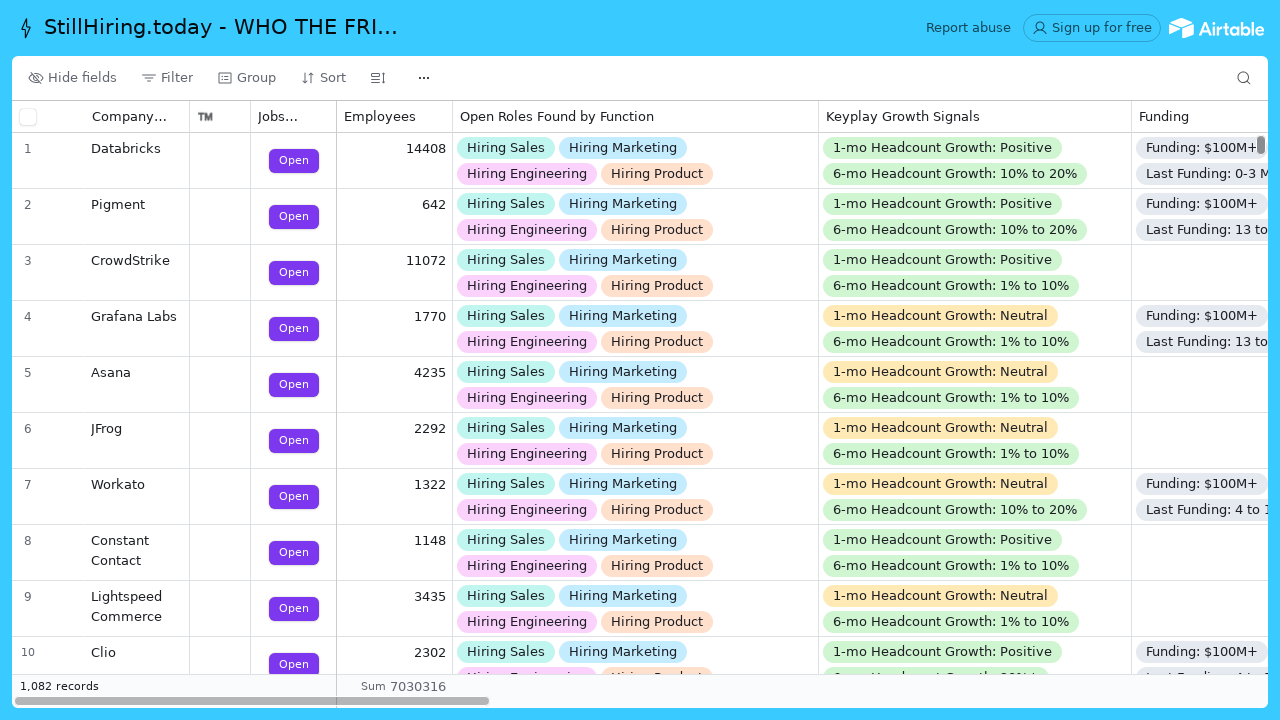

Released mouse button at (1256, 145)
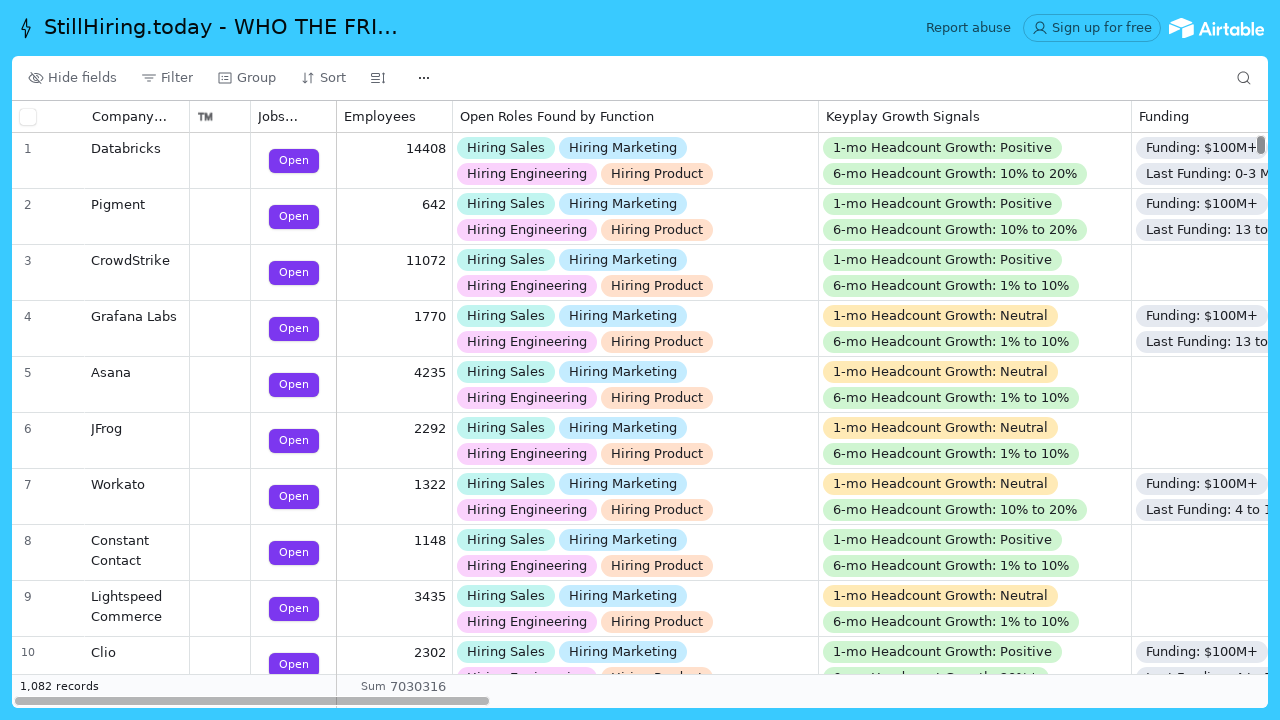

Waited 3 seconds for table content to load
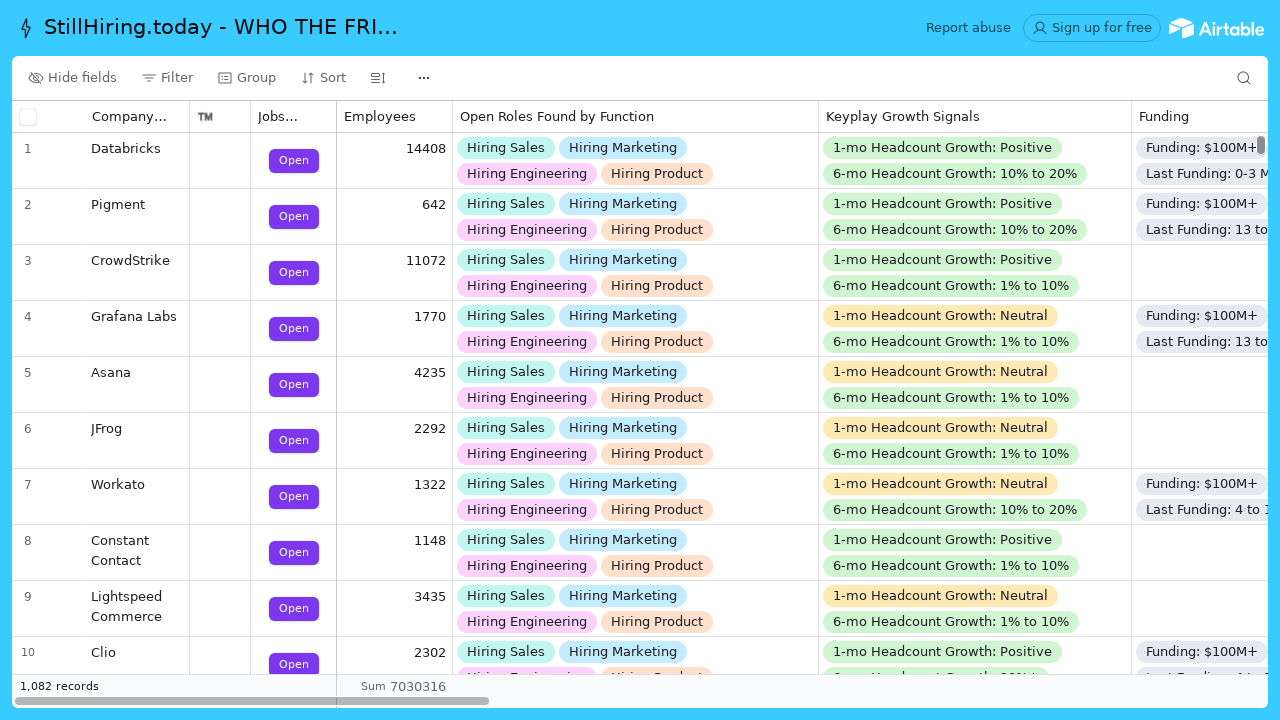

Hovered over scrollbar (iteration 7/10) at (1261, 145) on .antiscroll-scrollbar-vertical >> nth=0
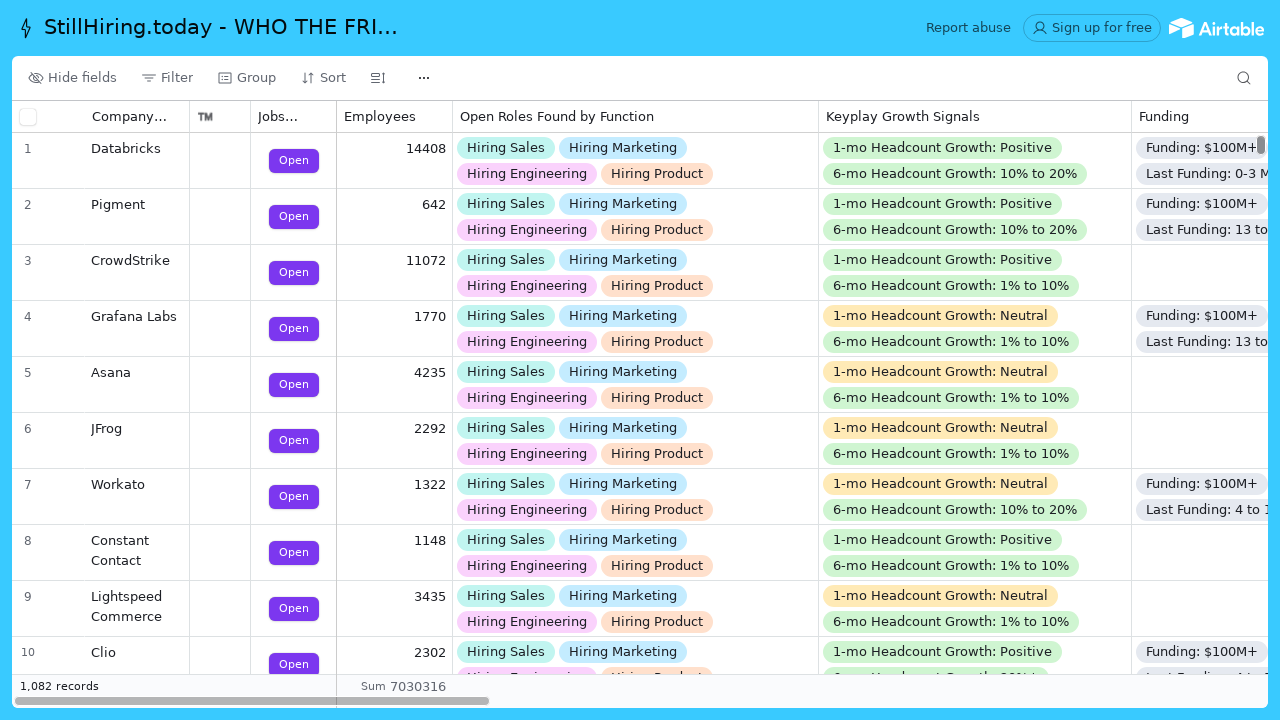

Pressed down mouse button on scrollbar at (1261, 145)
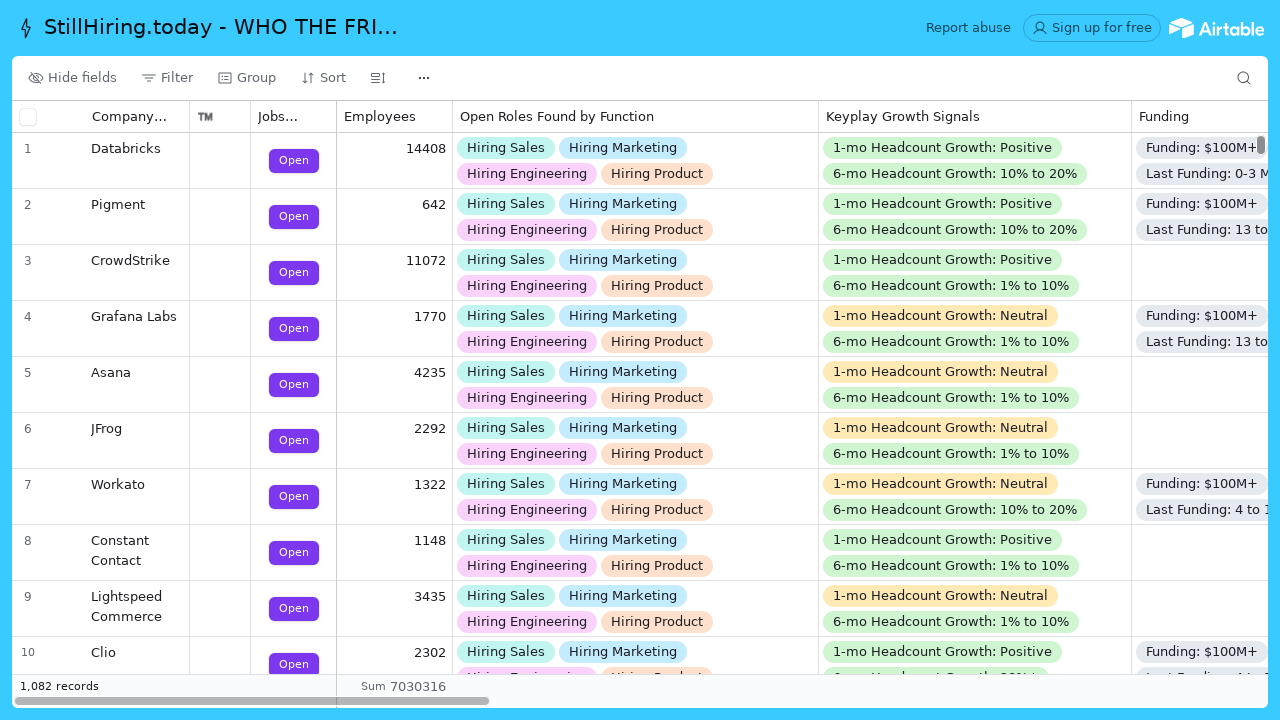

Moved mouse down to scroll table content at (1256, 145)
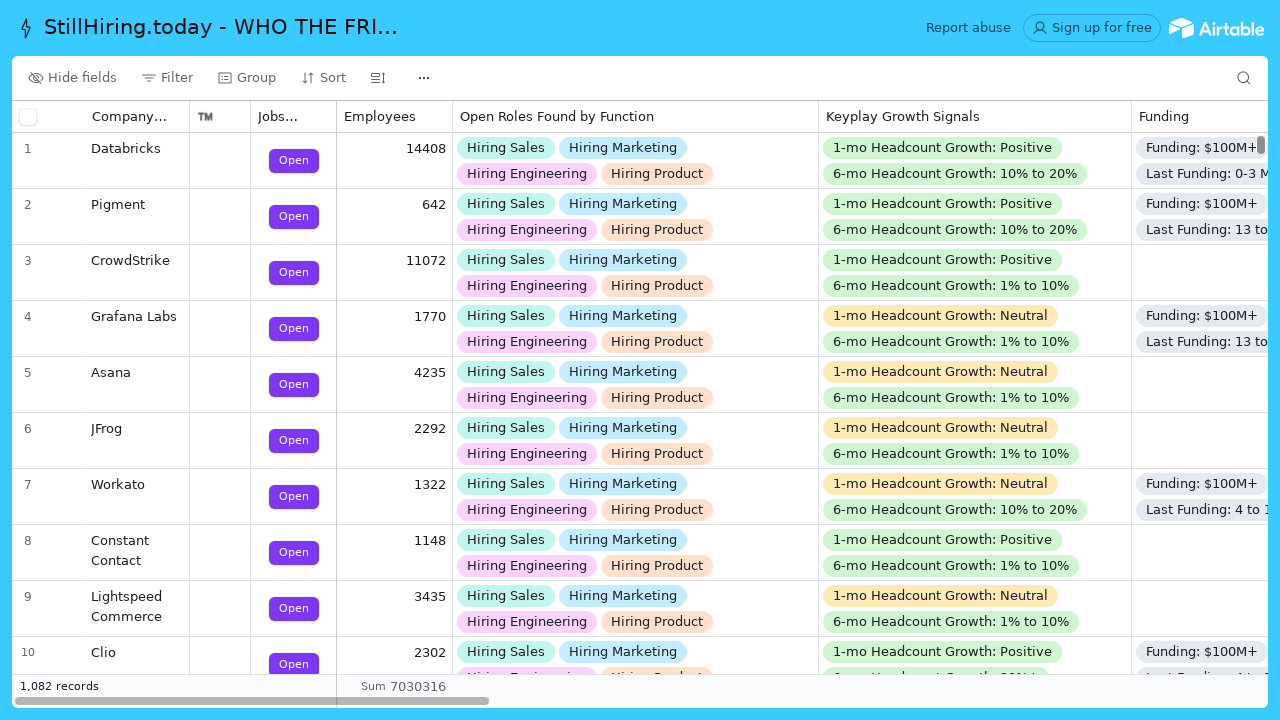

Released mouse button at (1256, 145)
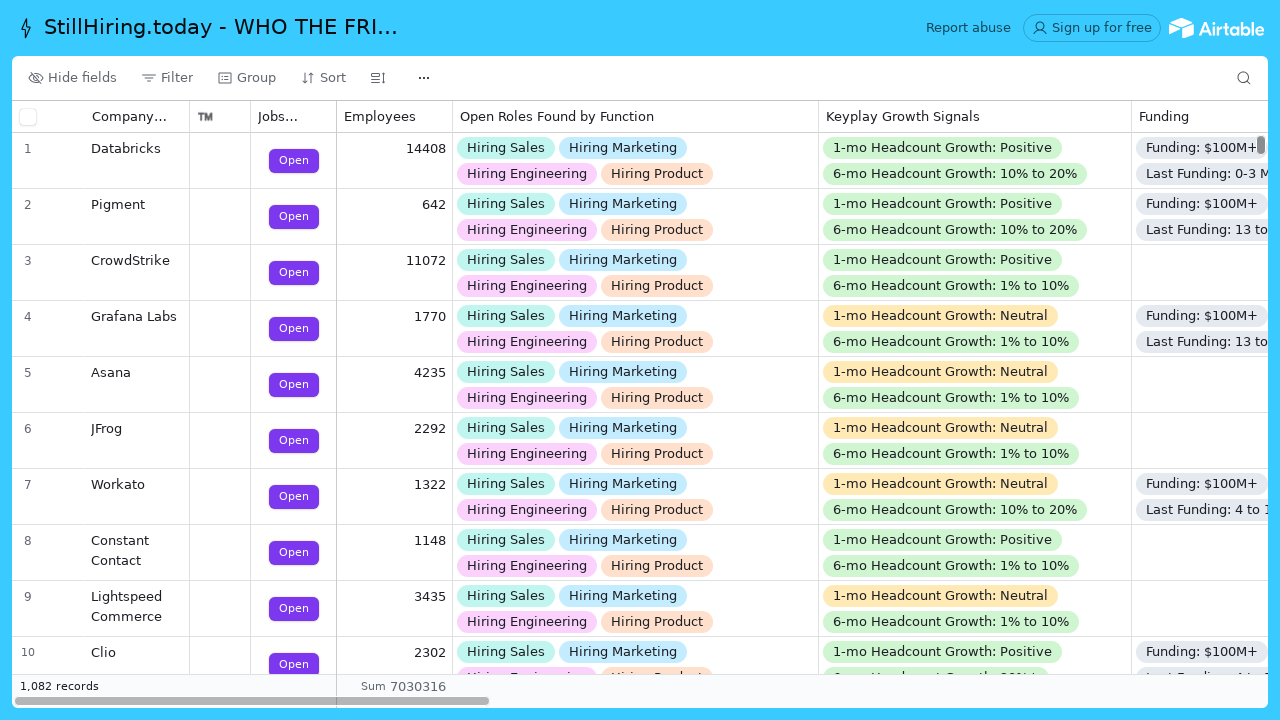

Waited 3 seconds for table content to load
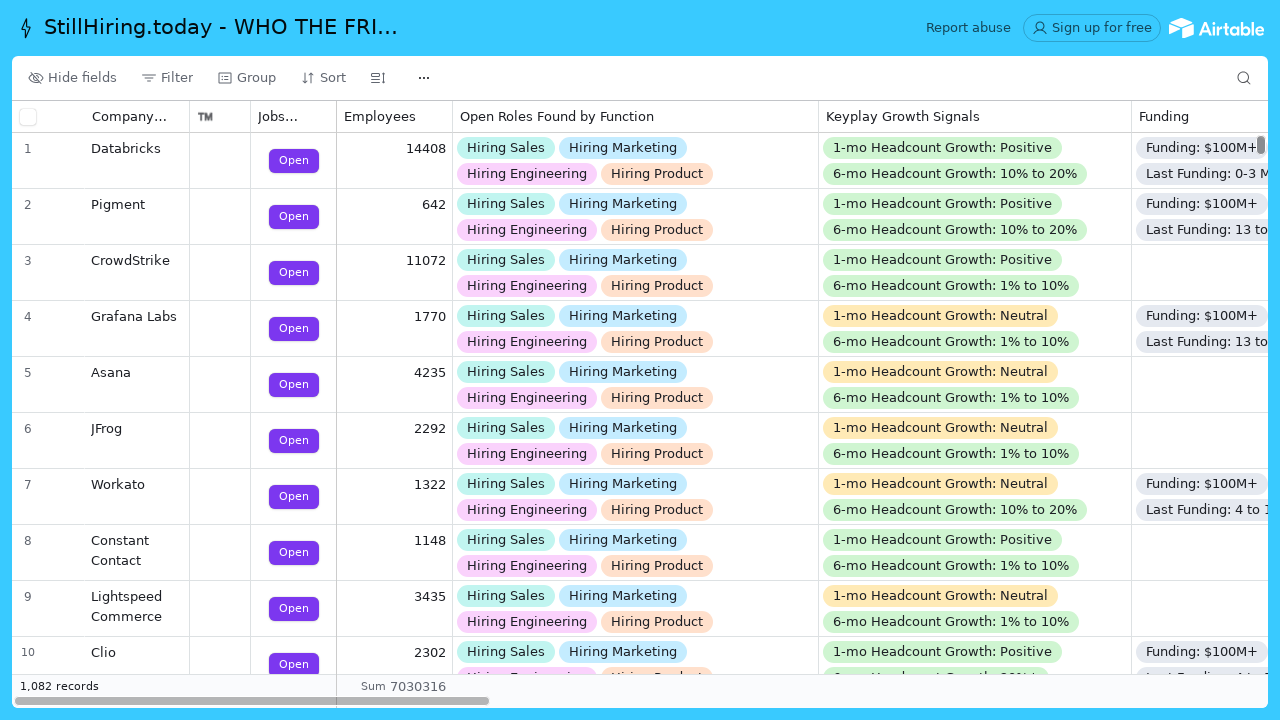

Hovered over scrollbar (iteration 8/10) at (1261, 145) on .antiscroll-scrollbar-vertical >> nth=0
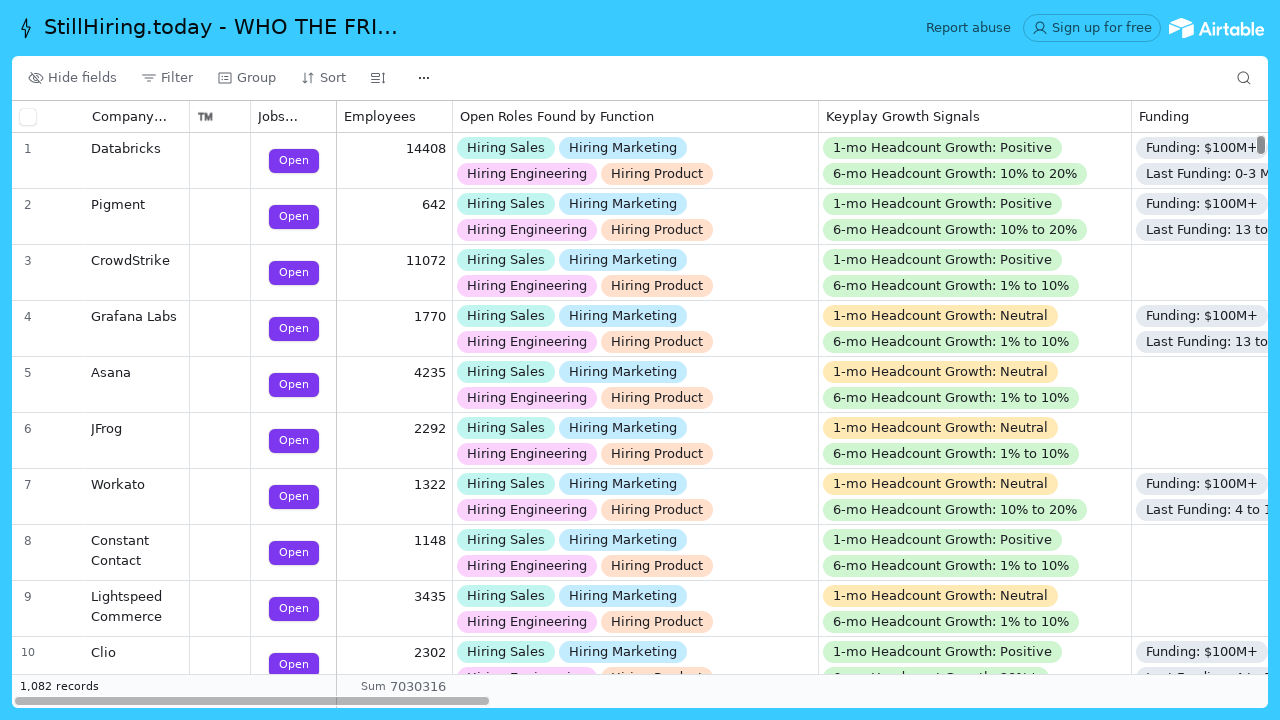

Pressed down mouse button on scrollbar at (1261, 145)
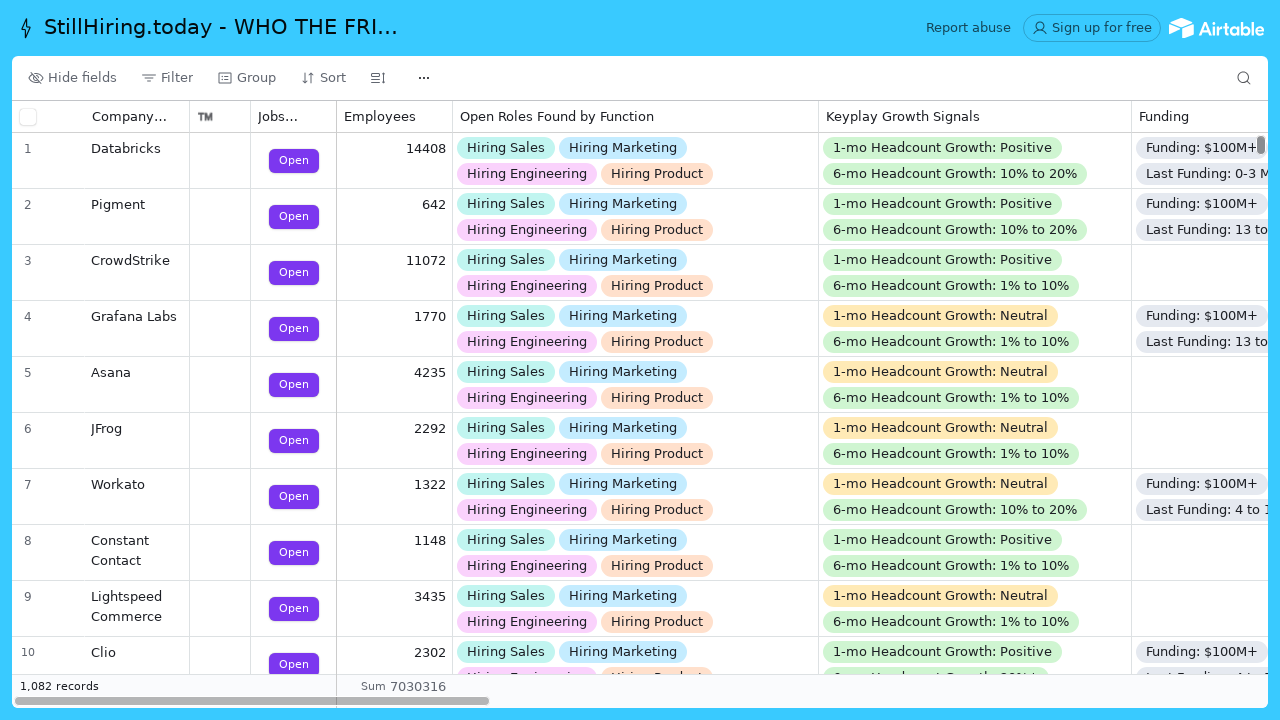

Moved mouse down to scroll table content at (1256, 145)
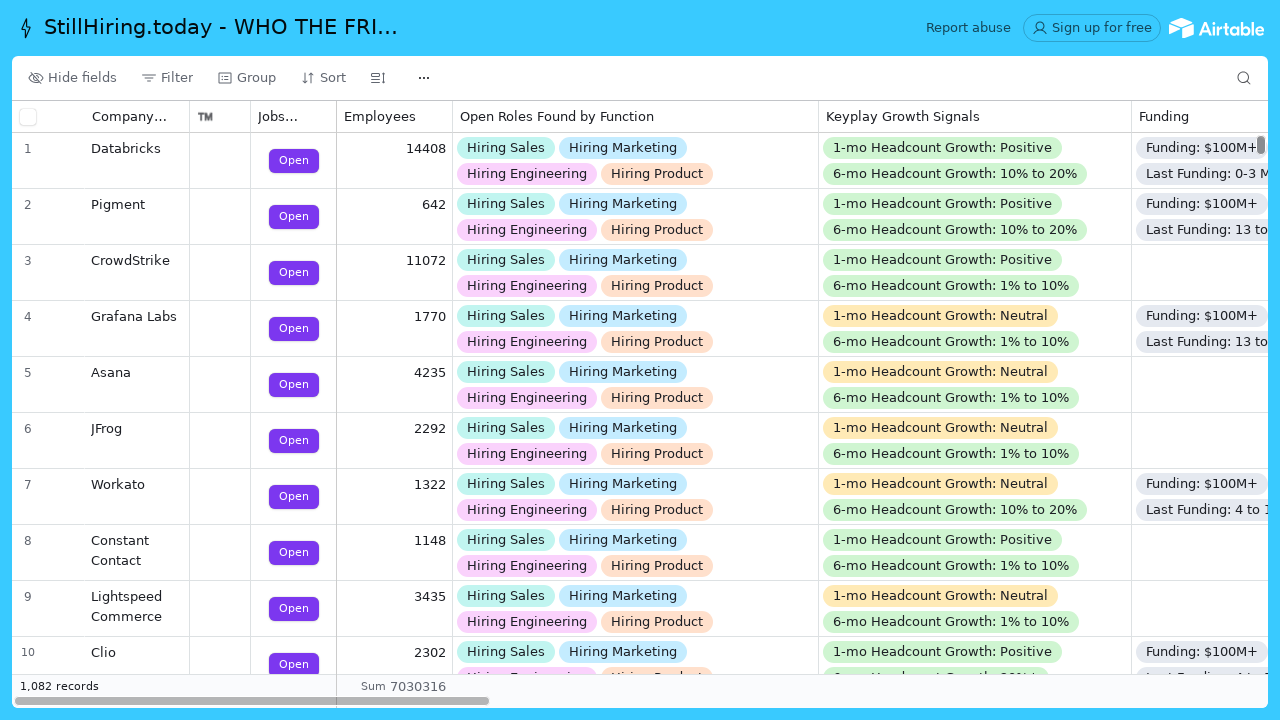

Released mouse button at (1256, 145)
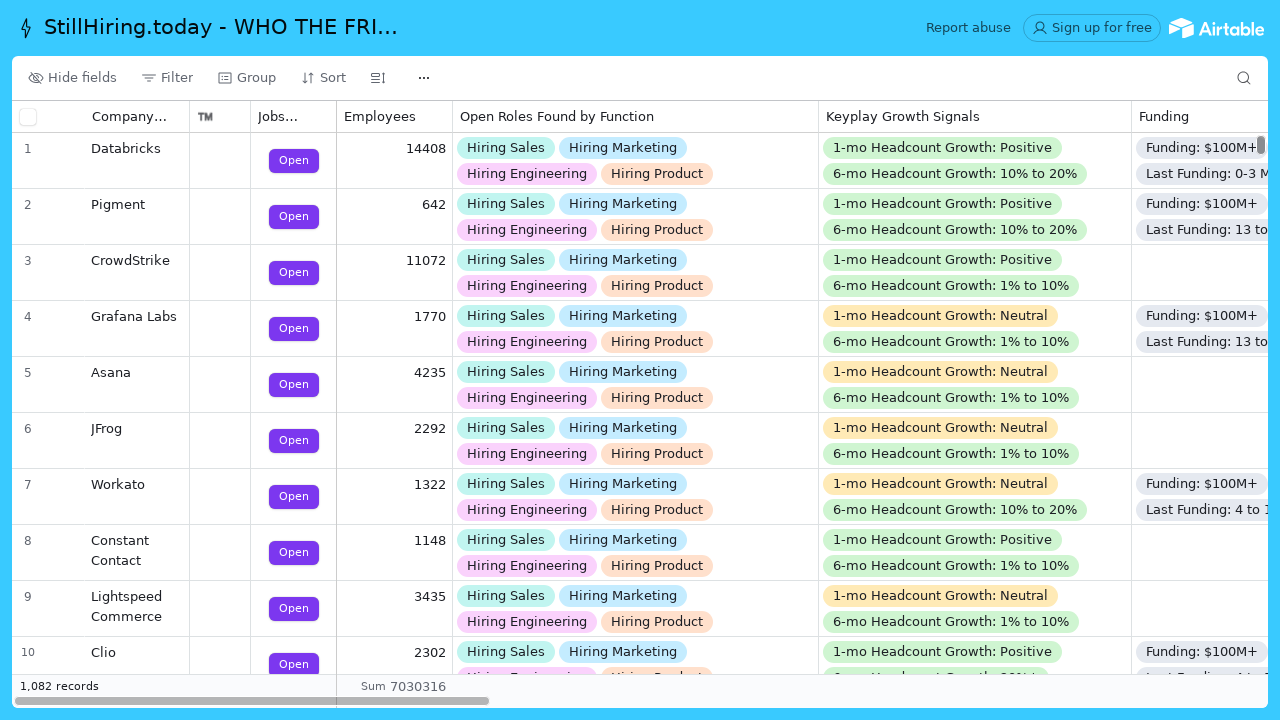

Waited 3 seconds for table content to load
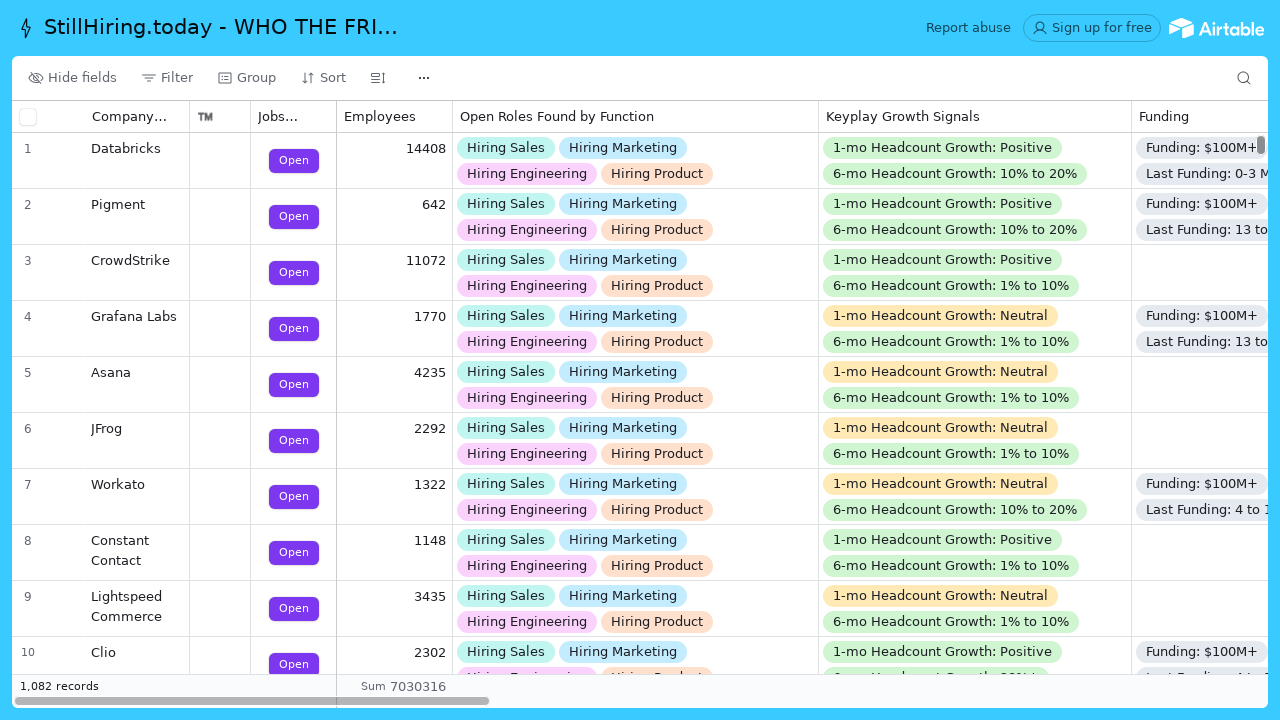

Hovered over scrollbar (iteration 9/10) at (1261, 145) on .antiscroll-scrollbar-vertical >> nth=0
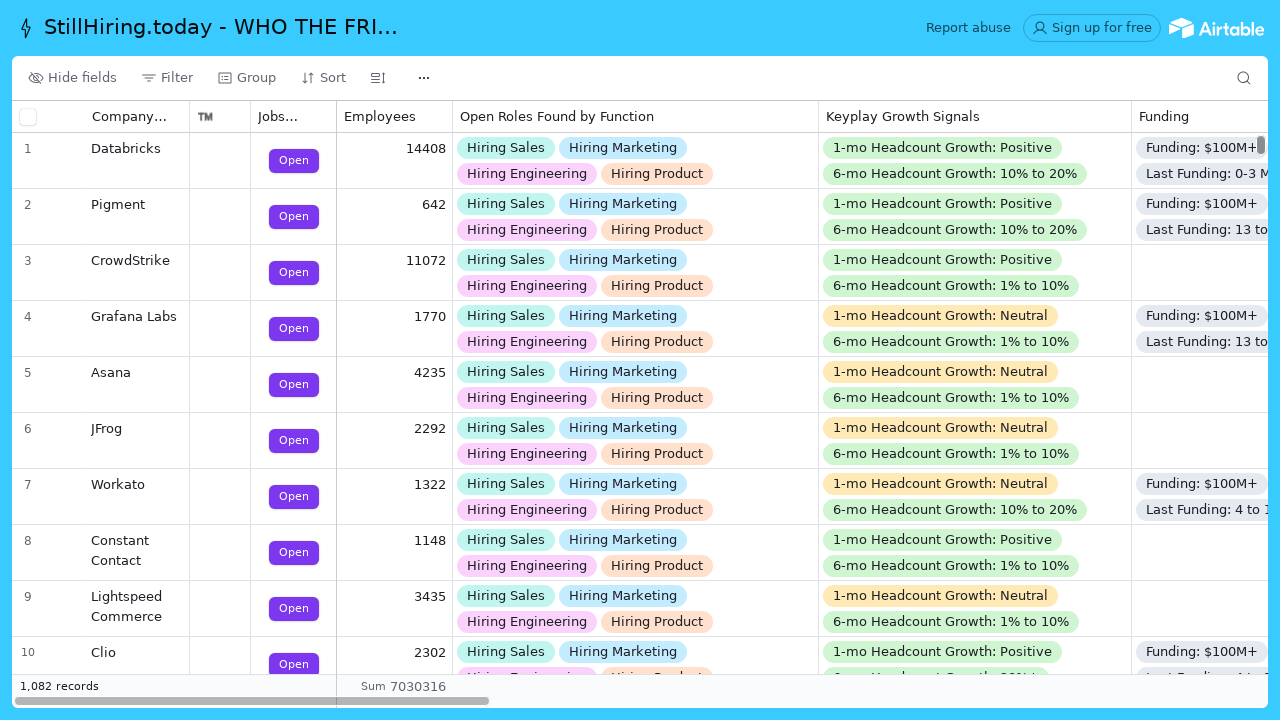

Pressed down mouse button on scrollbar at (1261, 145)
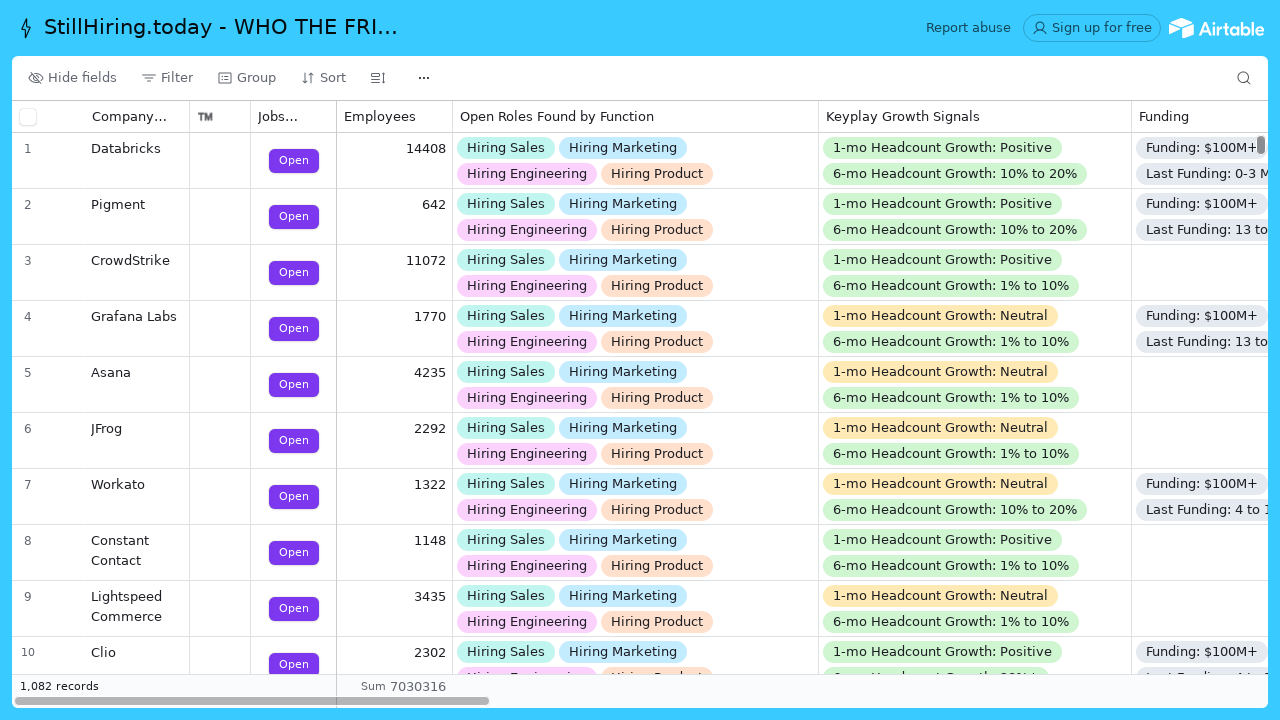

Moved mouse down to scroll table content at (1256, 145)
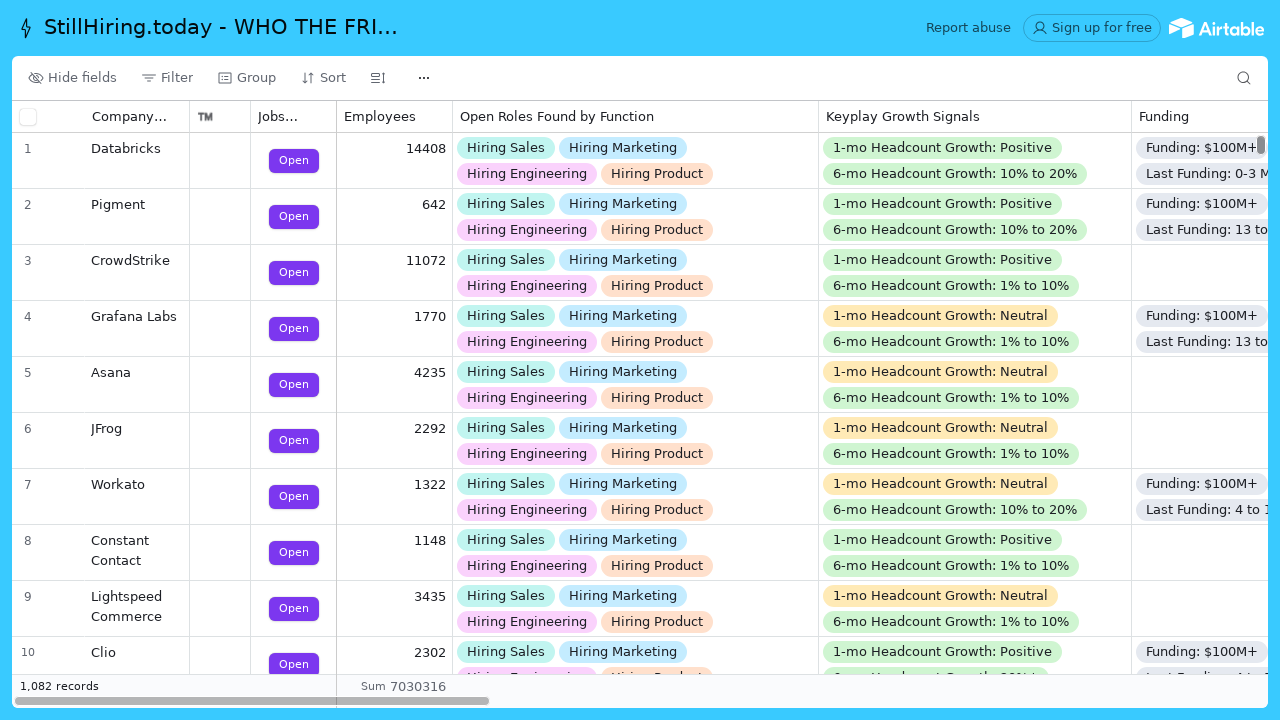

Released mouse button at (1256, 145)
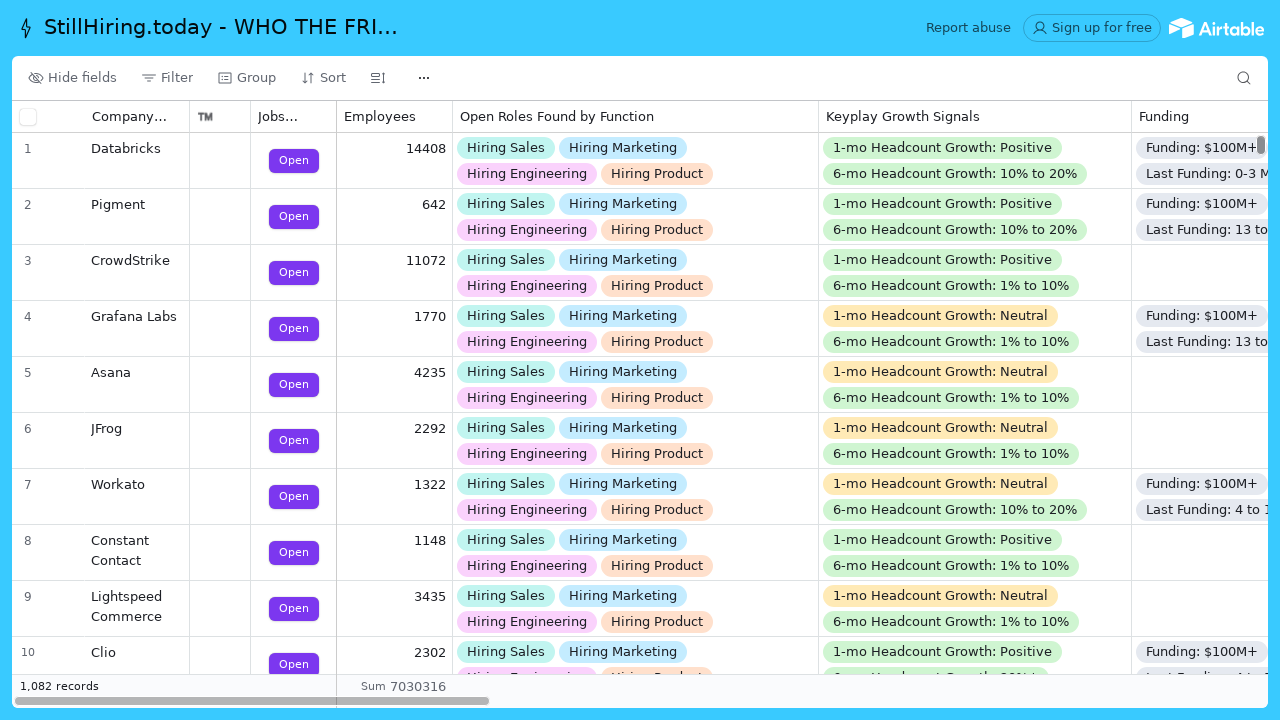

Waited 3 seconds for table content to load
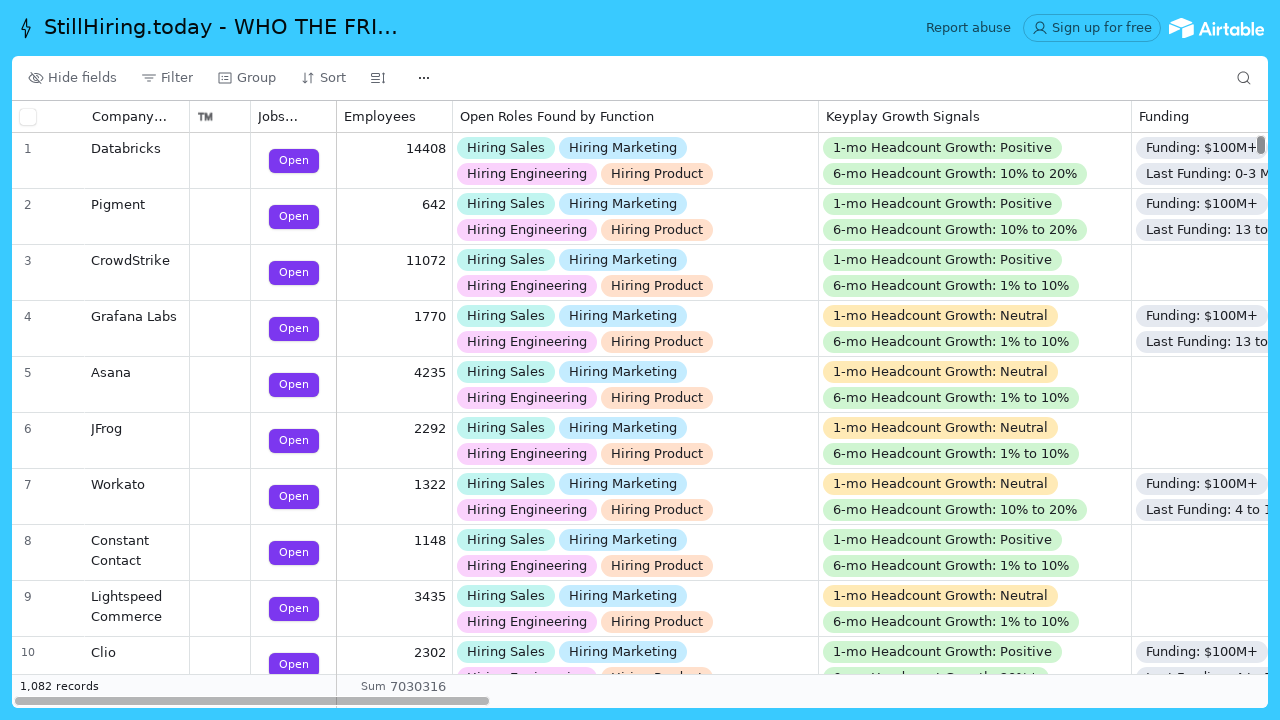

Hovered over scrollbar (iteration 10/10) at (1261, 145) on .antiscroll-scrollbar-vertical >> nth=0
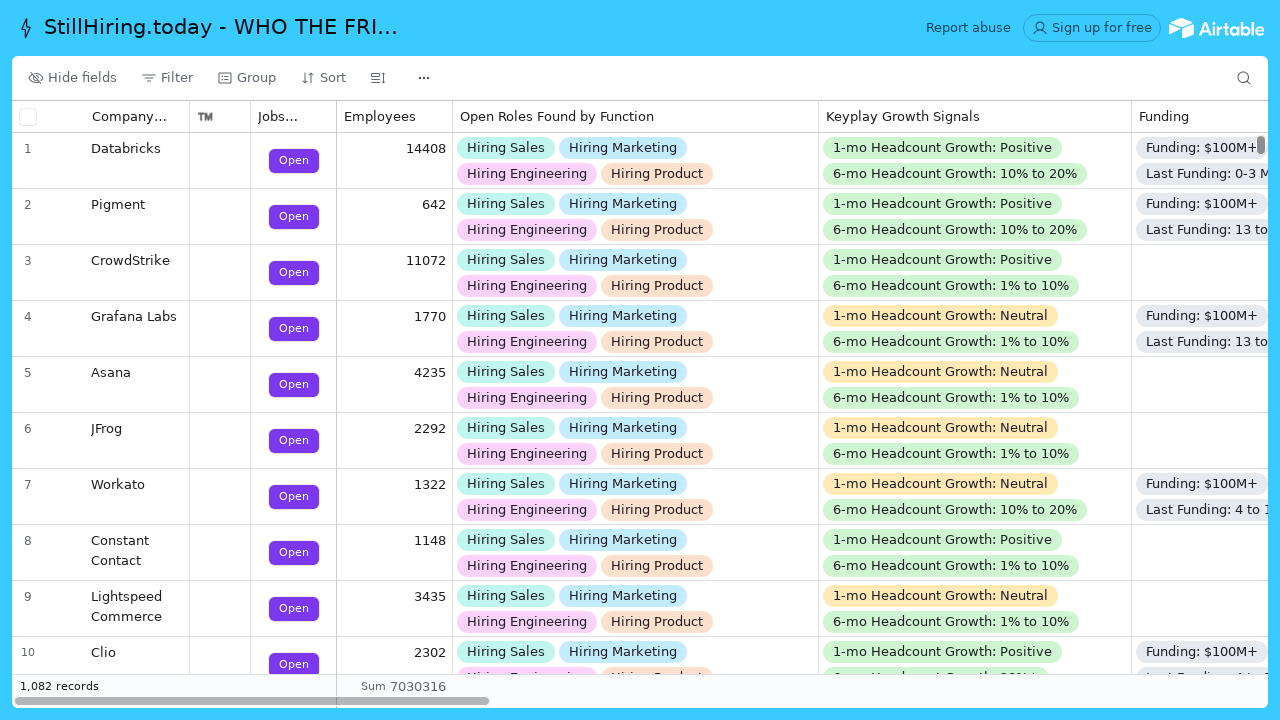

Pressed down mouse button on scrollbar at (1261, 145)
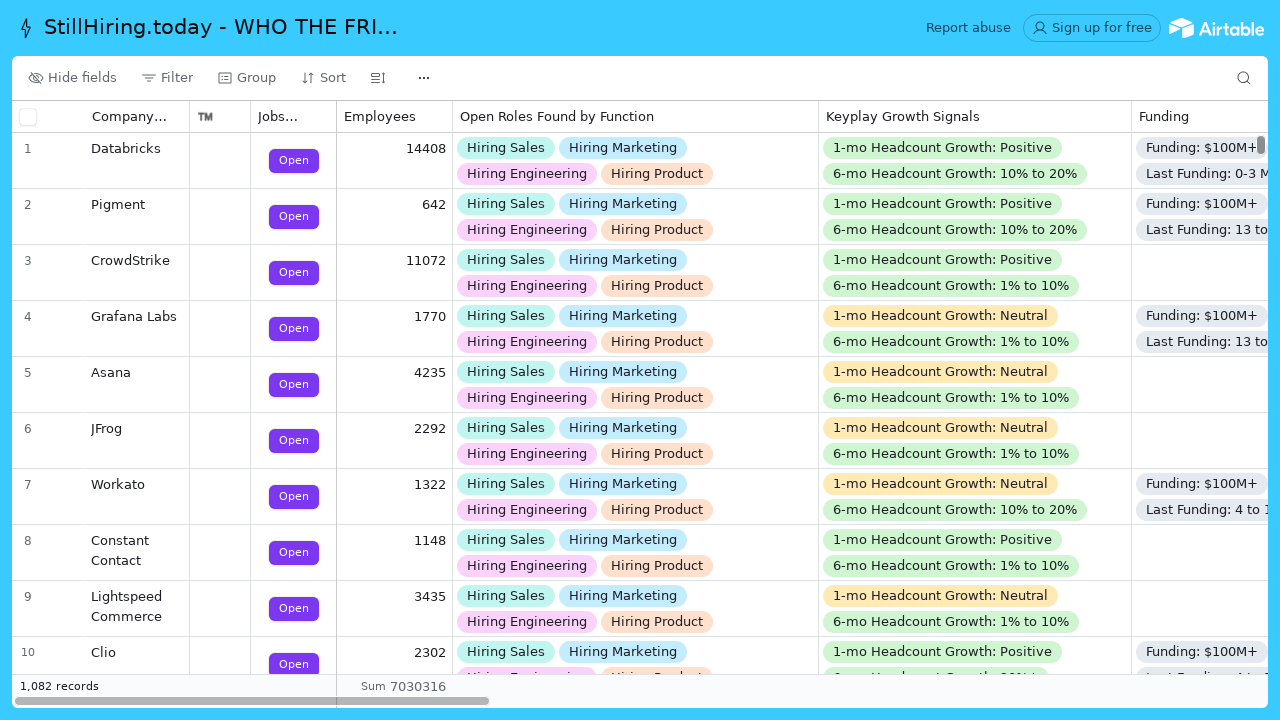

Moved mouse down to scroll table content at (1256, 145)
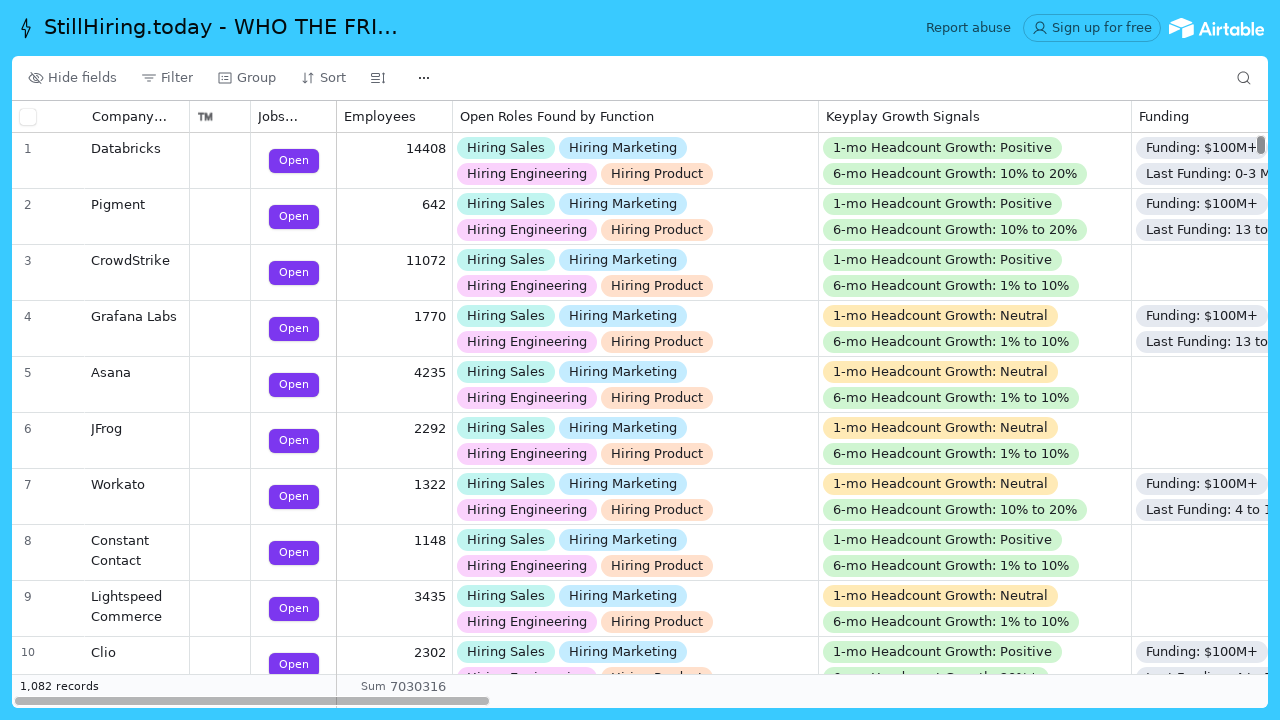

Released mouse button at (1256, 145)
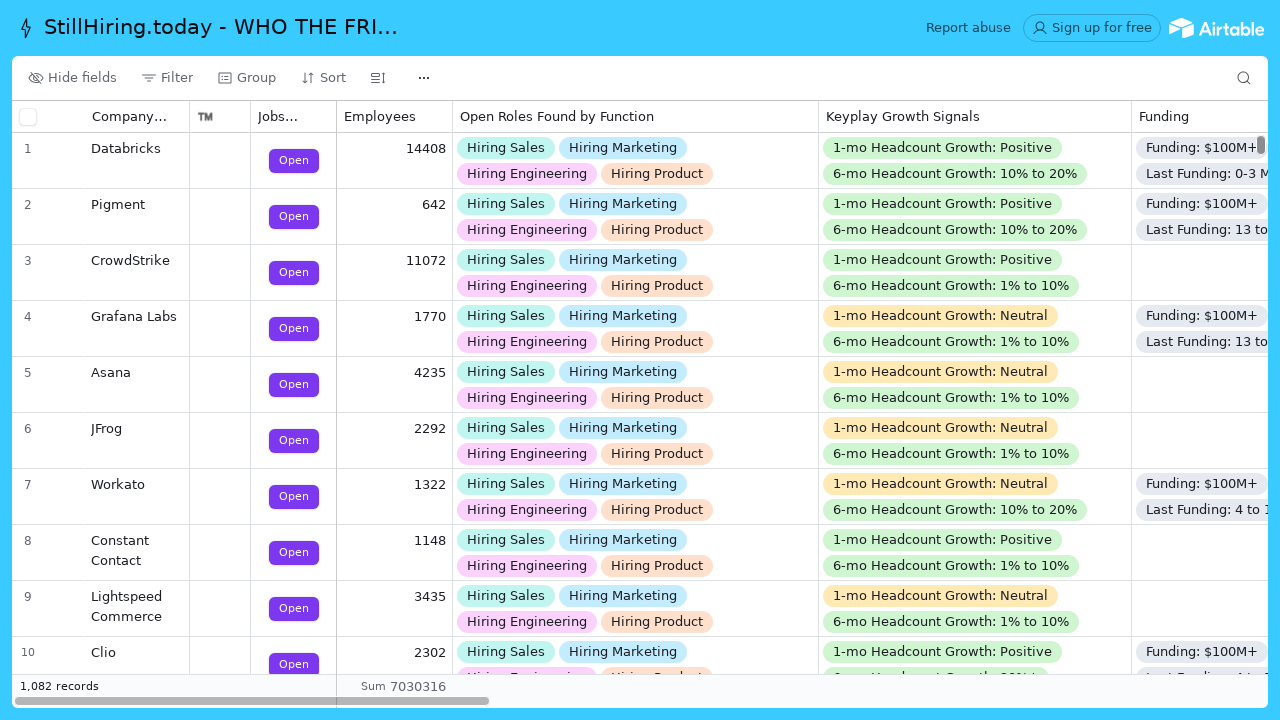

Waited 3 seconds for table content to load
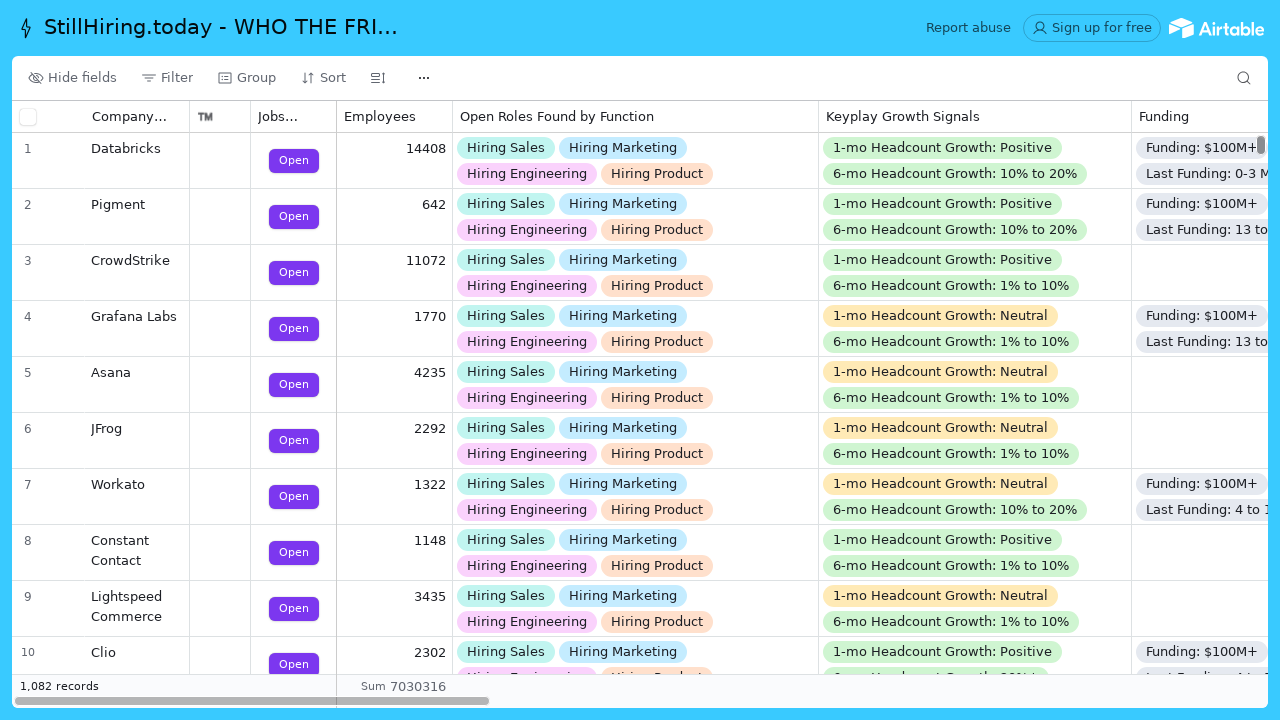

Verified primary cell elements are present in table
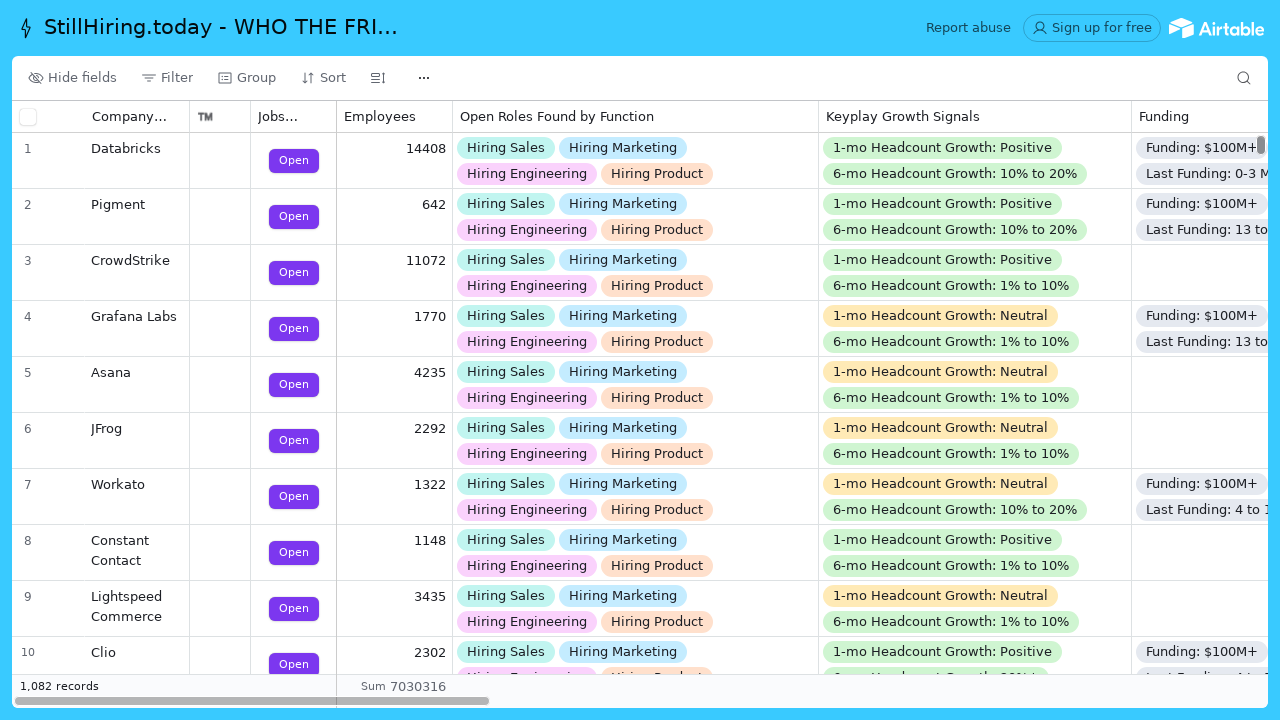

Verified link elements are present in table
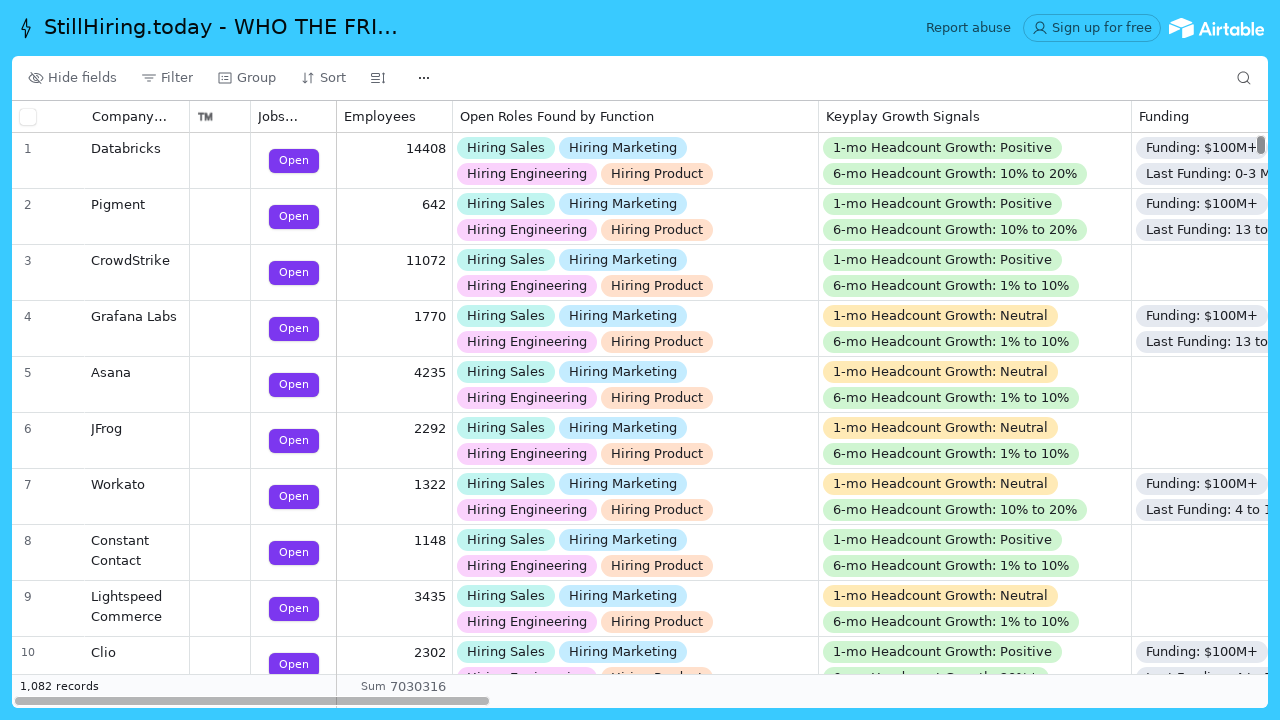

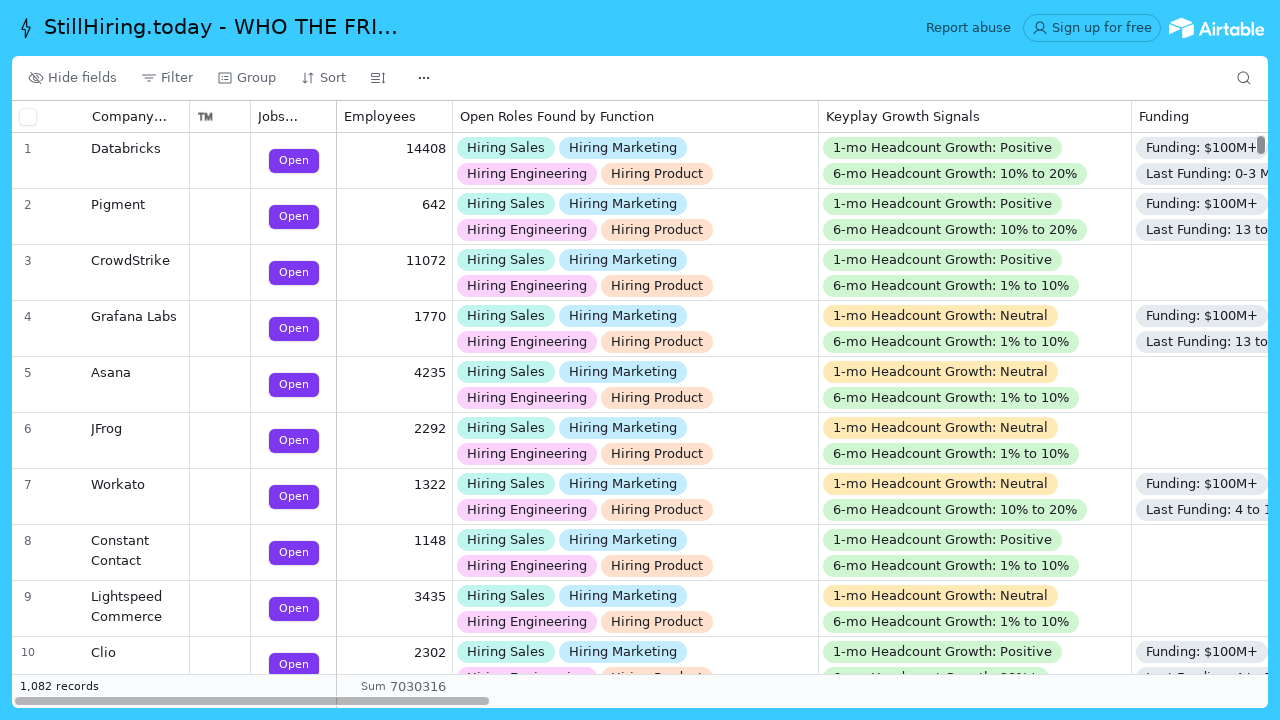